Automates playing the 2048 game by continuously sending arrow key inputs in a pattern (up, right, down, left) to move tiles

Starting URL: https://gabrielecirulli.github.io/2048/

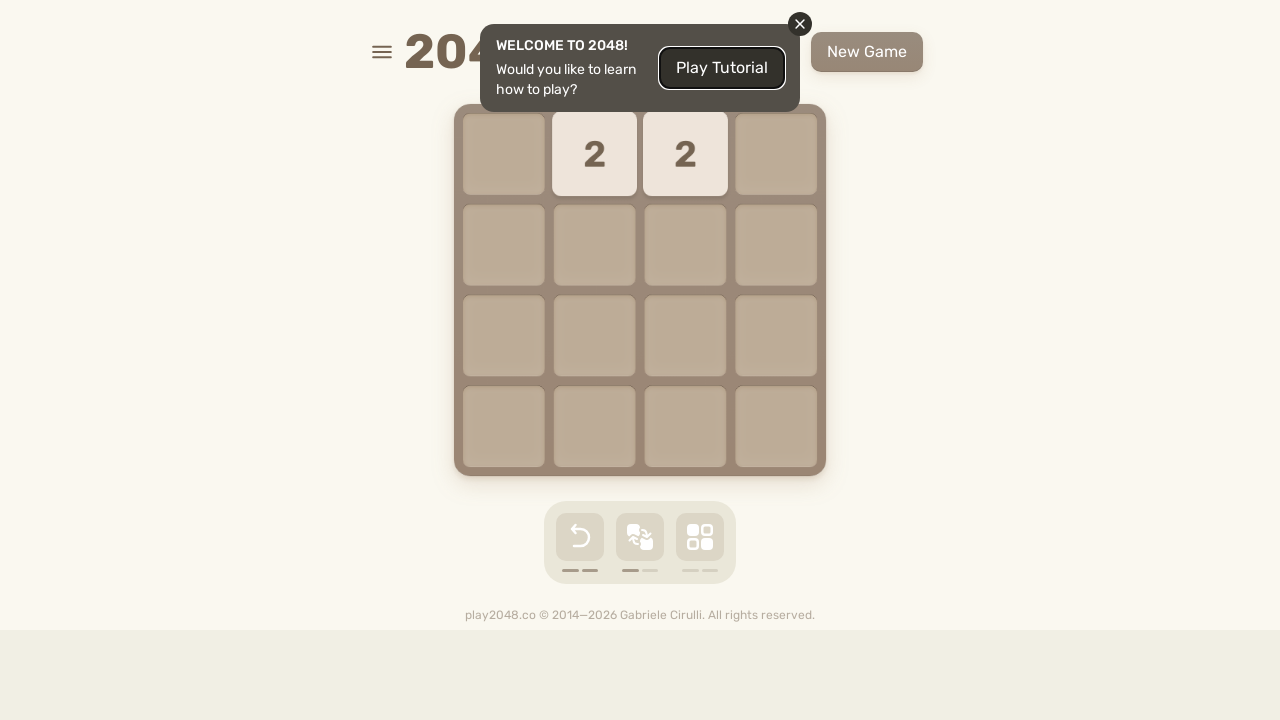

Navigated to 2048 game URL
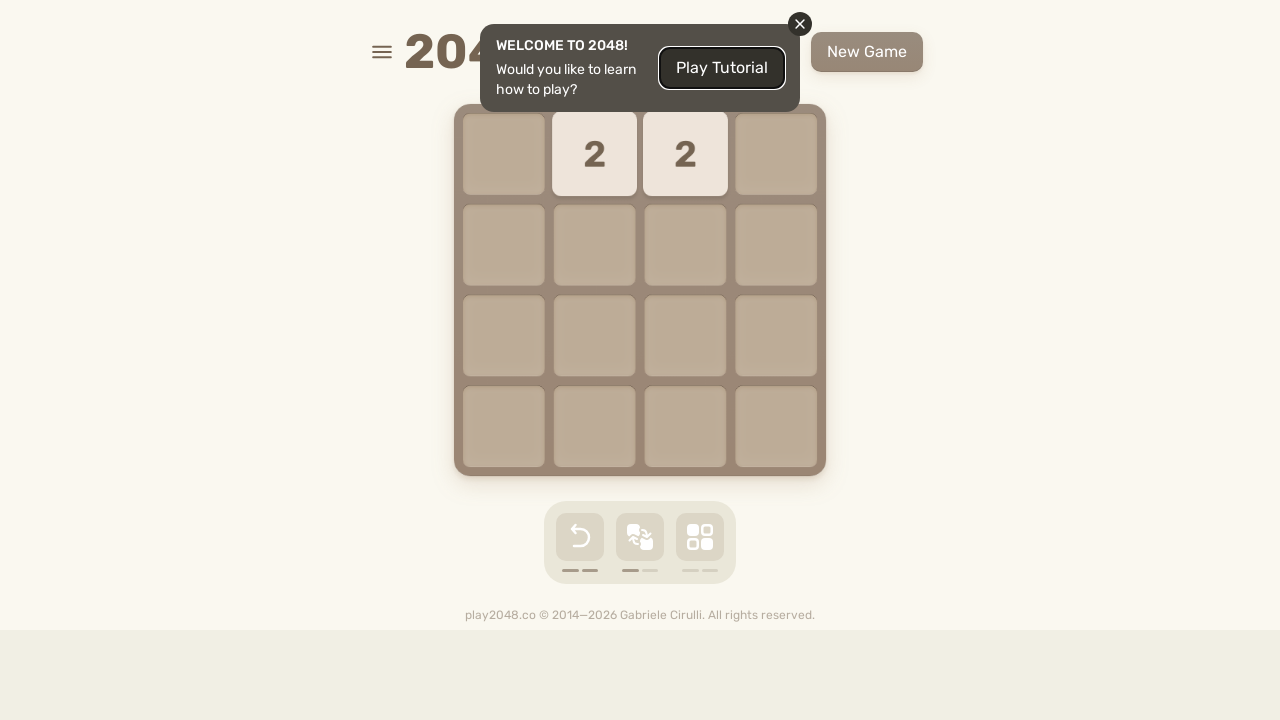

Located game element for keyboard input
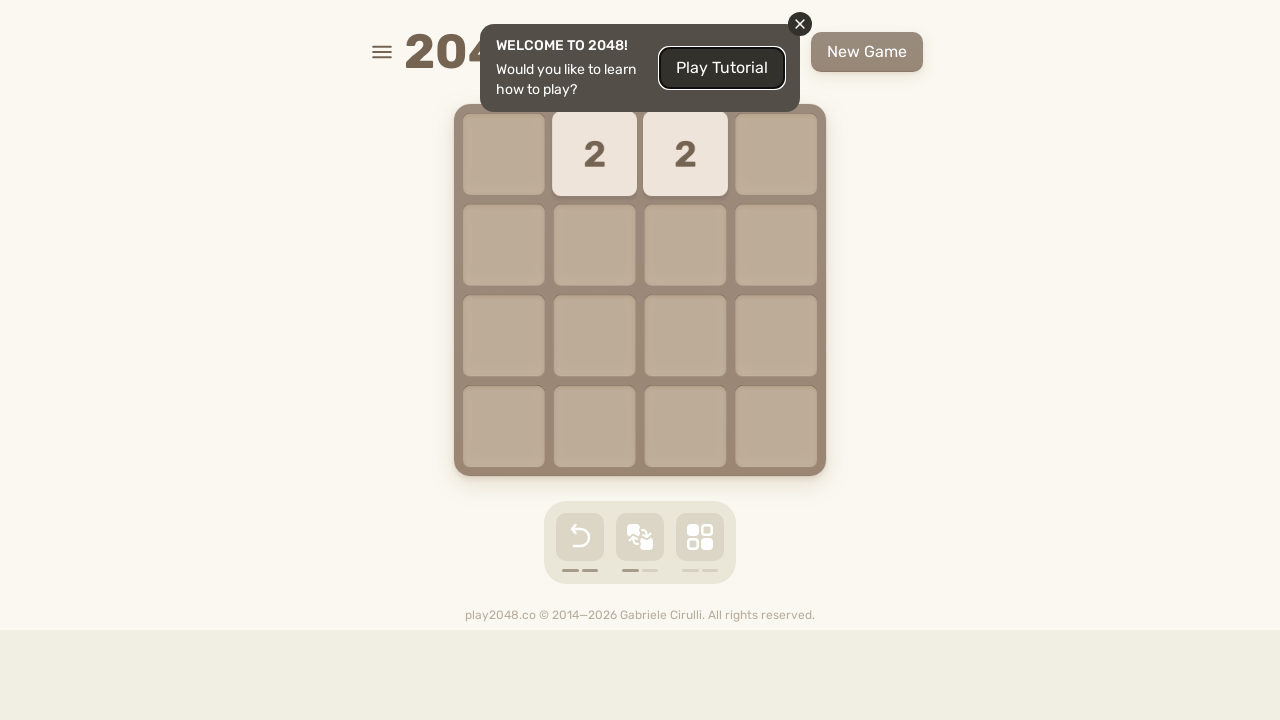

Pressed ArrowUp key
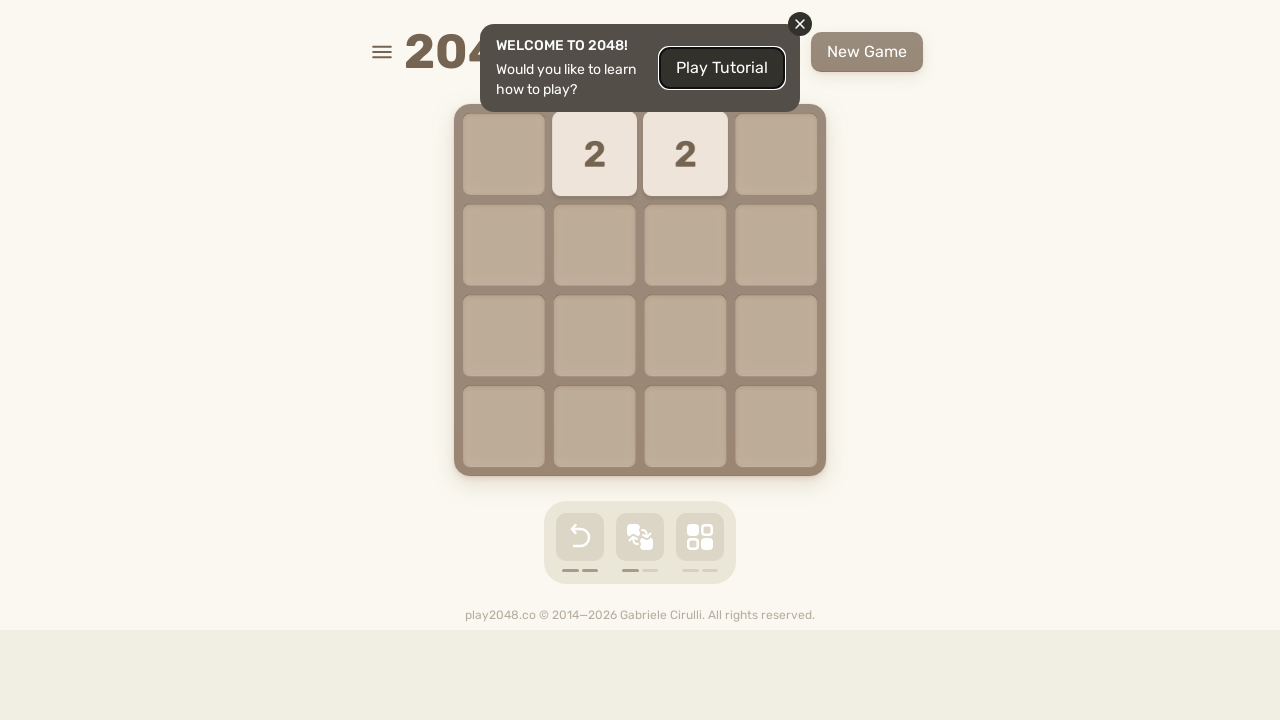

Pressed ArrowRight key
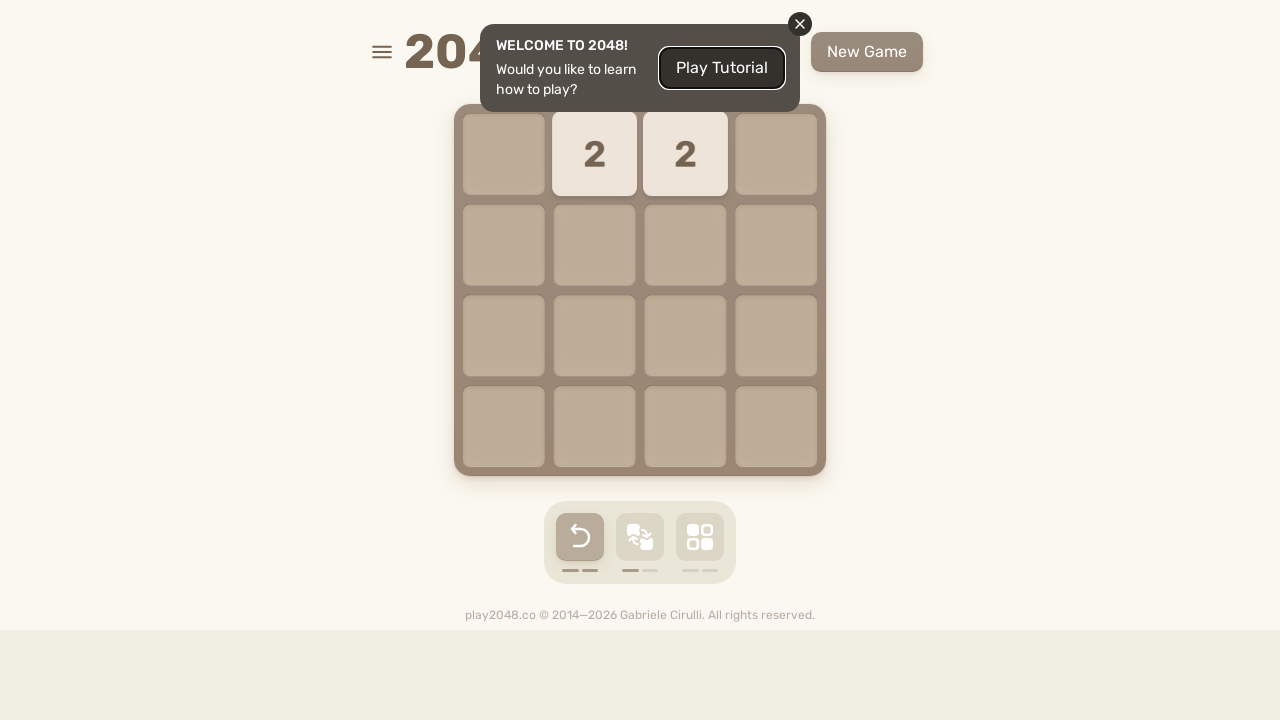

Pressed ArrowDown key
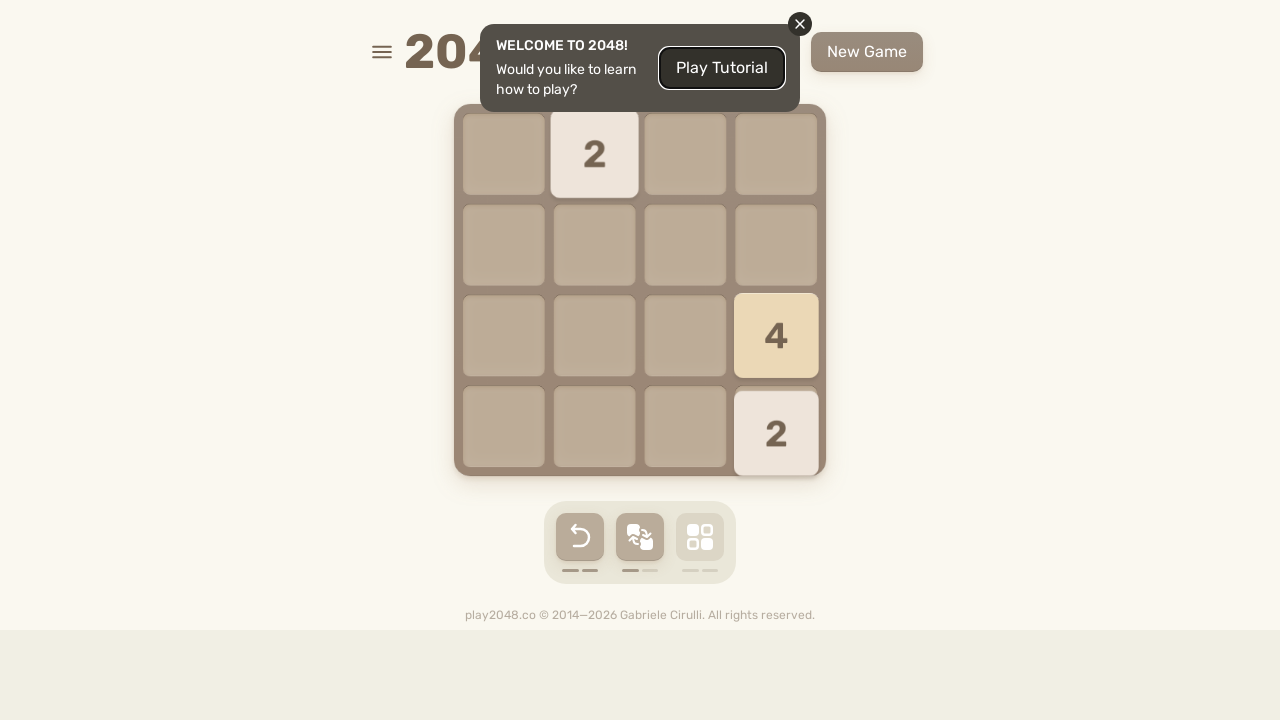

Pressed ArrowLeft key
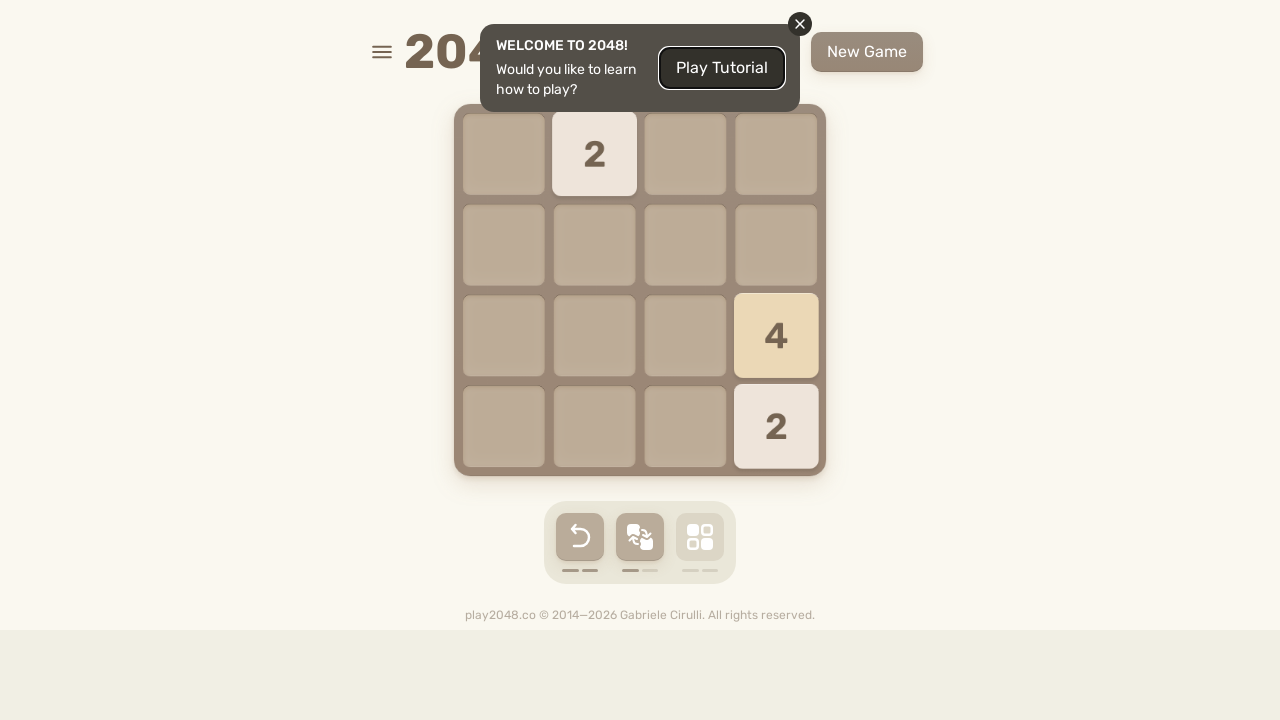

Waited 100ms before next move cycle
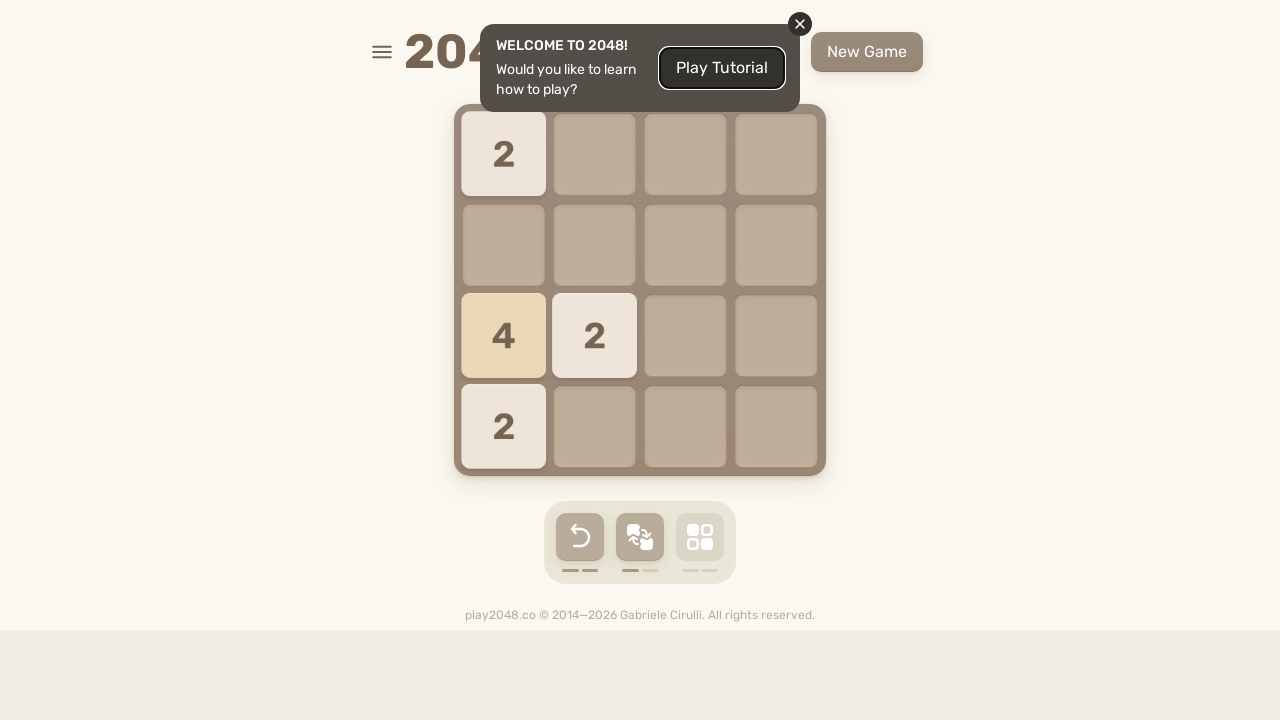

Pressed ArrowUp key
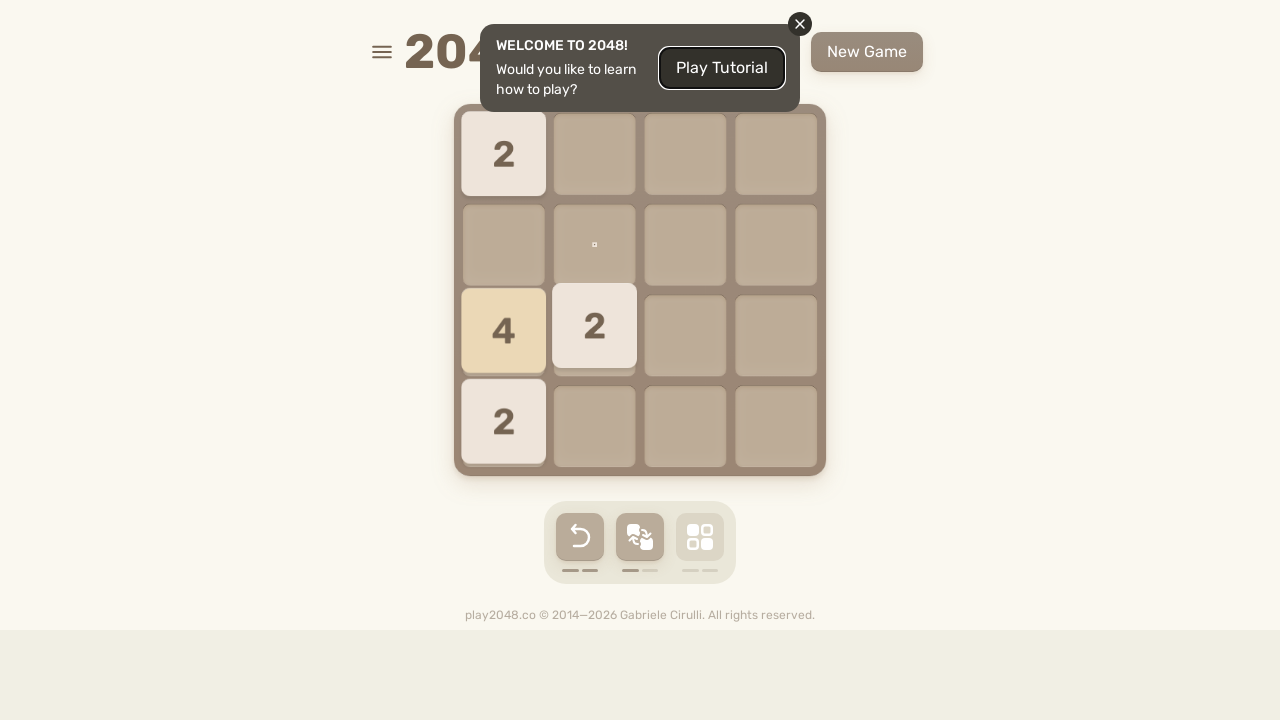

Pressed ArrowRight key
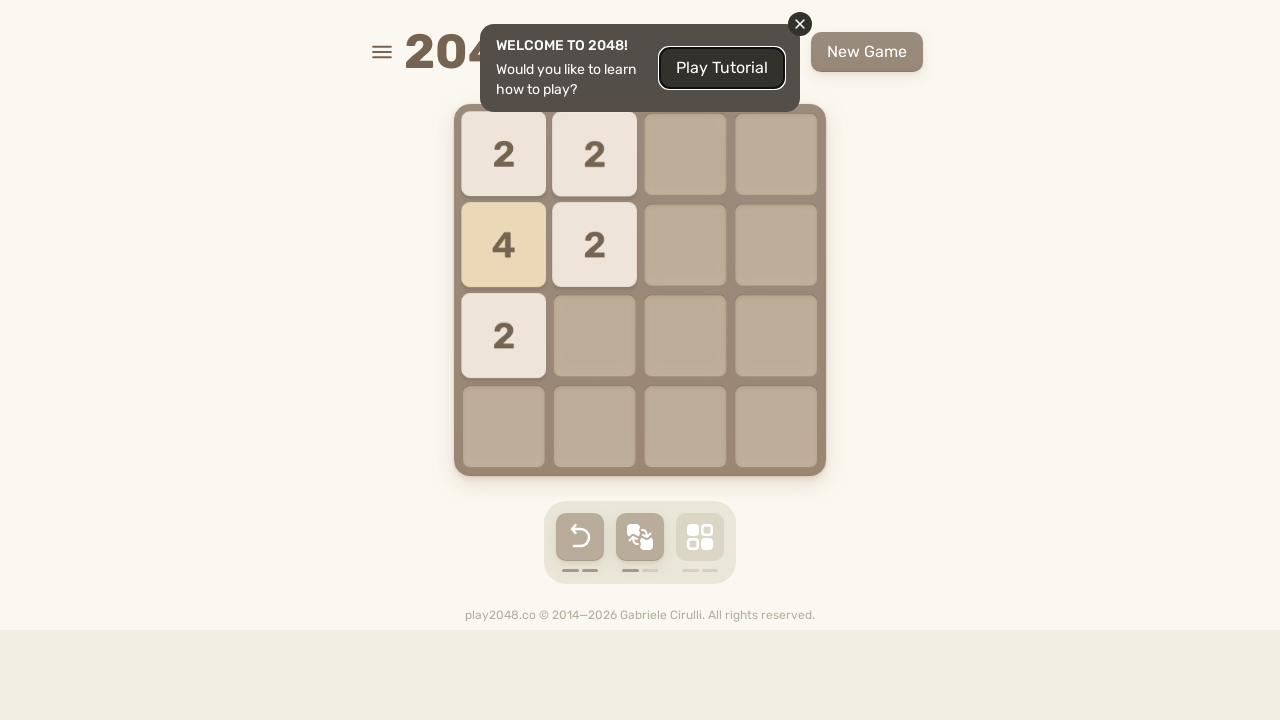

Pressed ArrowDown key
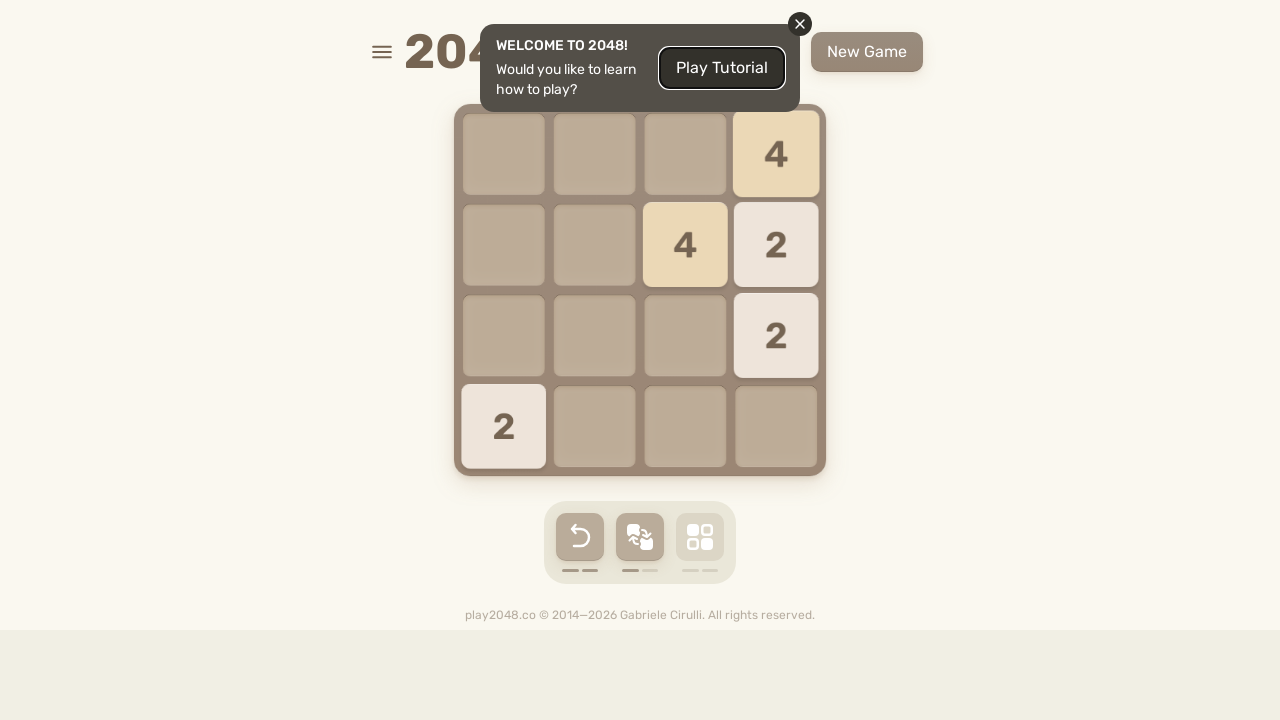

Pressed ArrowLeft key
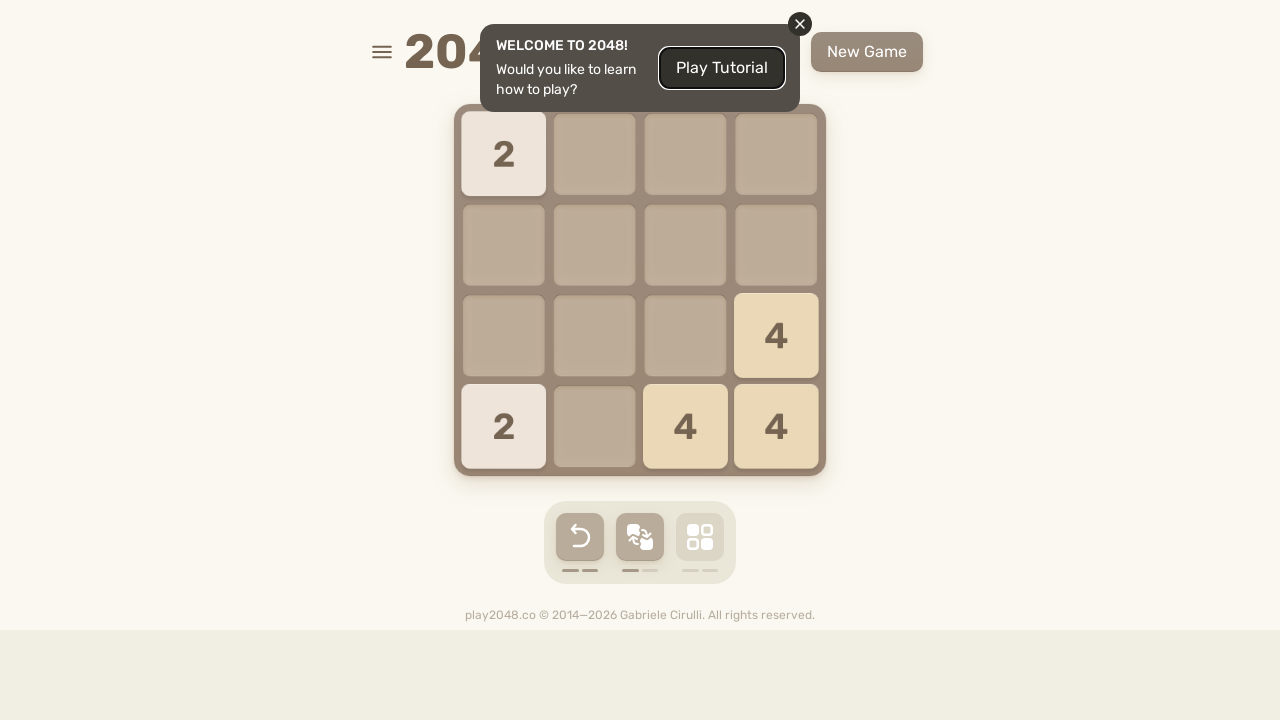

Waited 100ms before next move cycle
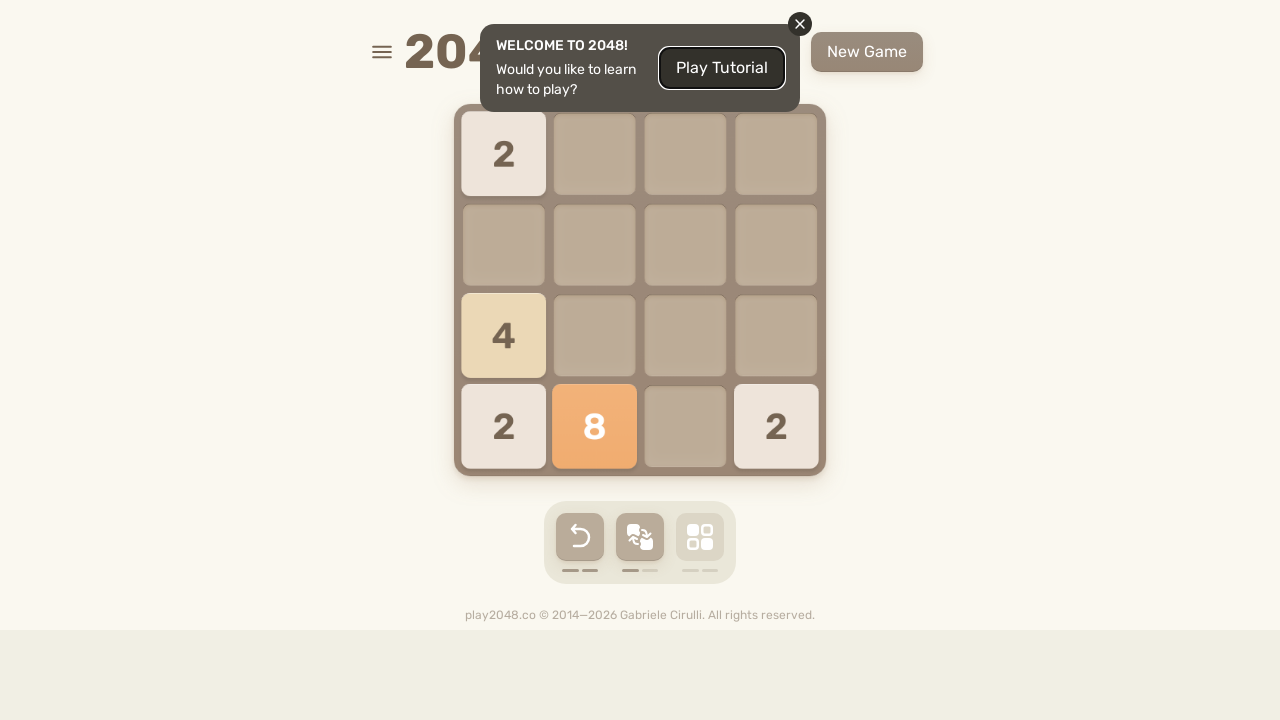

Pressed ArrowUp key
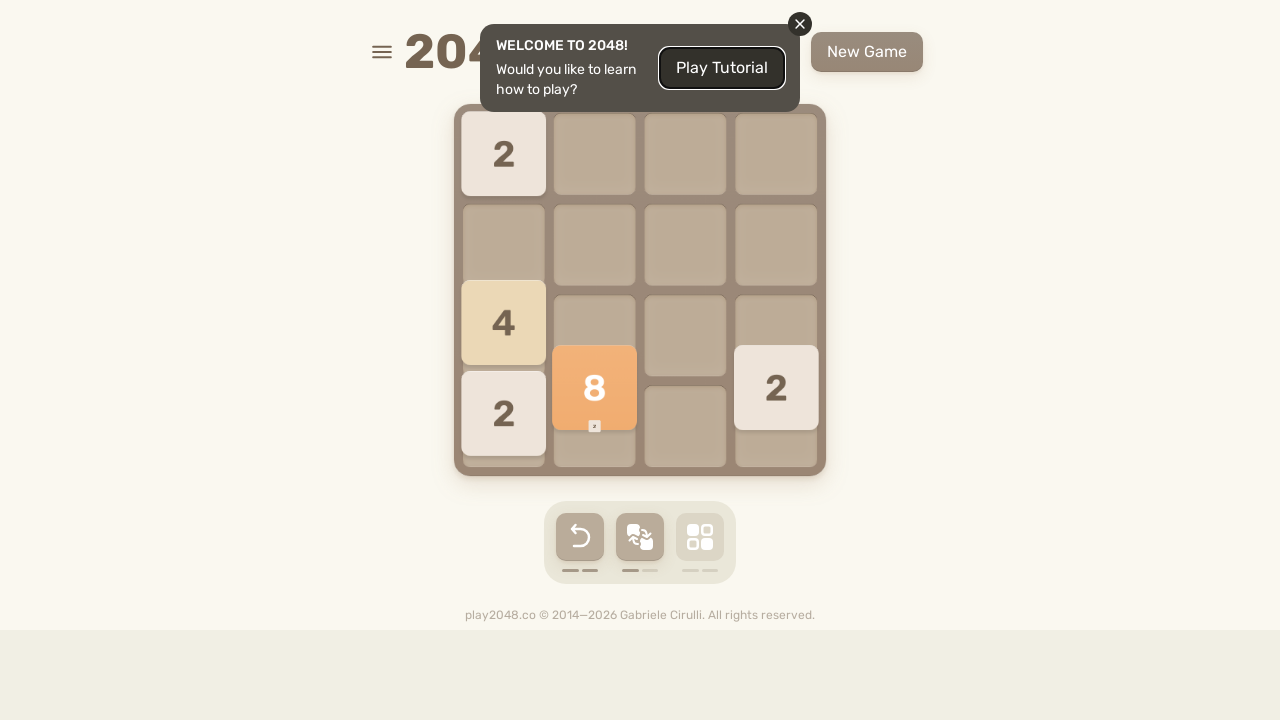

Pressed ArrowRight key
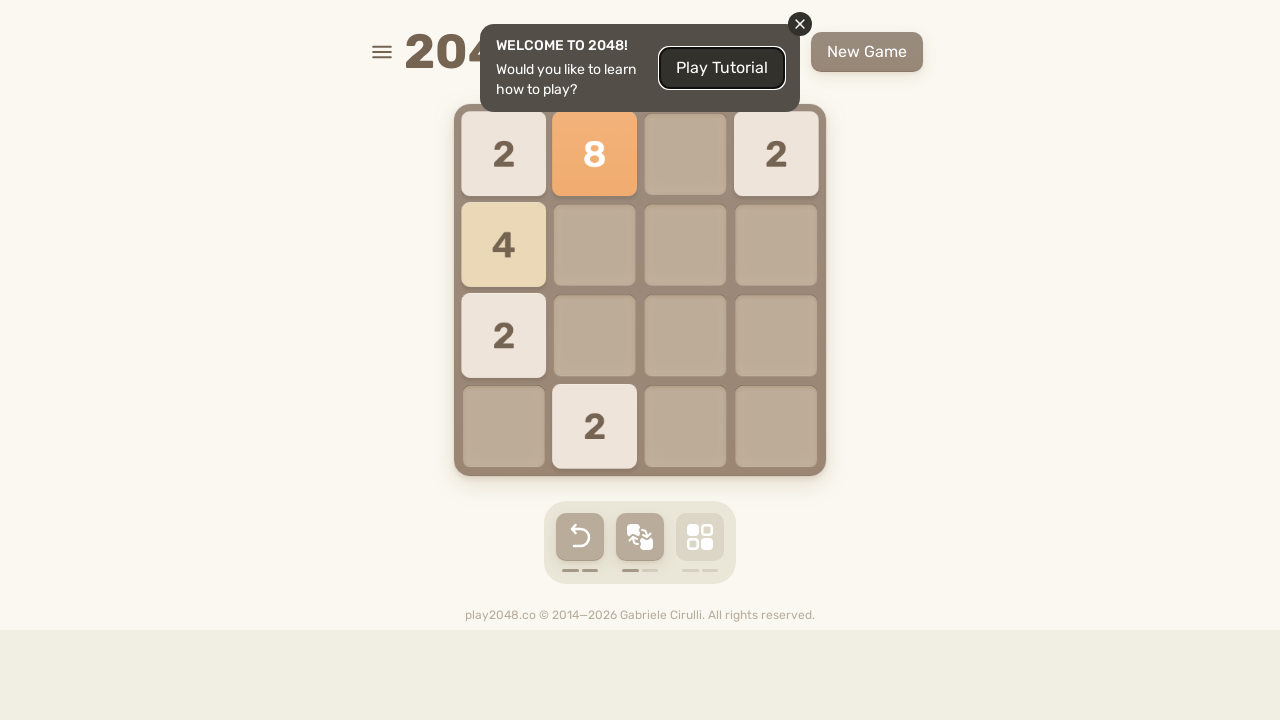

Pressed ArrowDown key
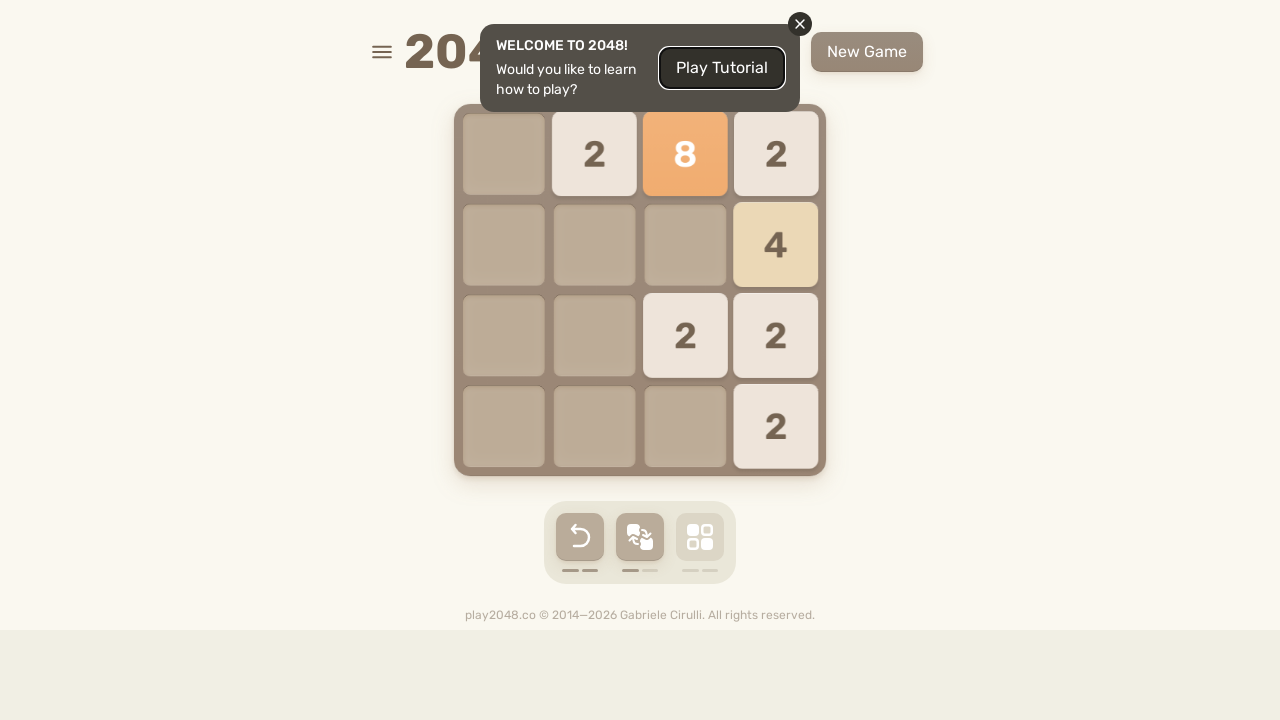

Pressed ArrowLeft key
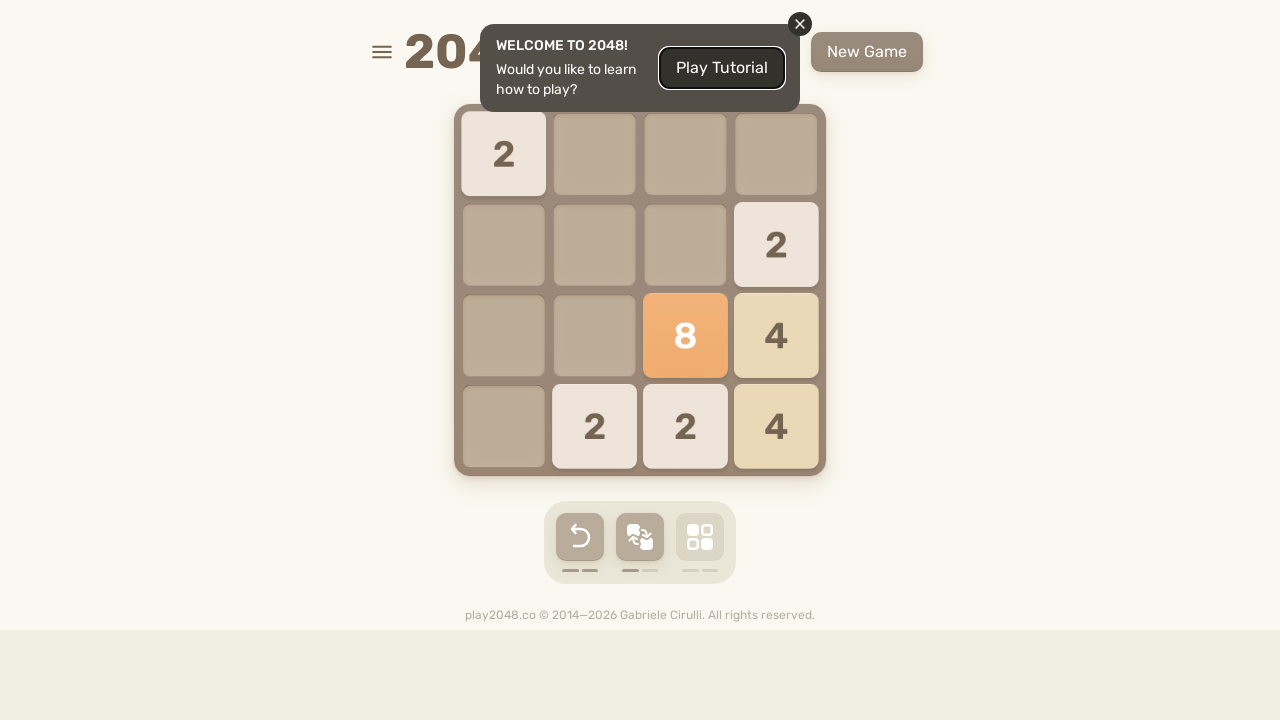

Waited 100ms before next move cycle
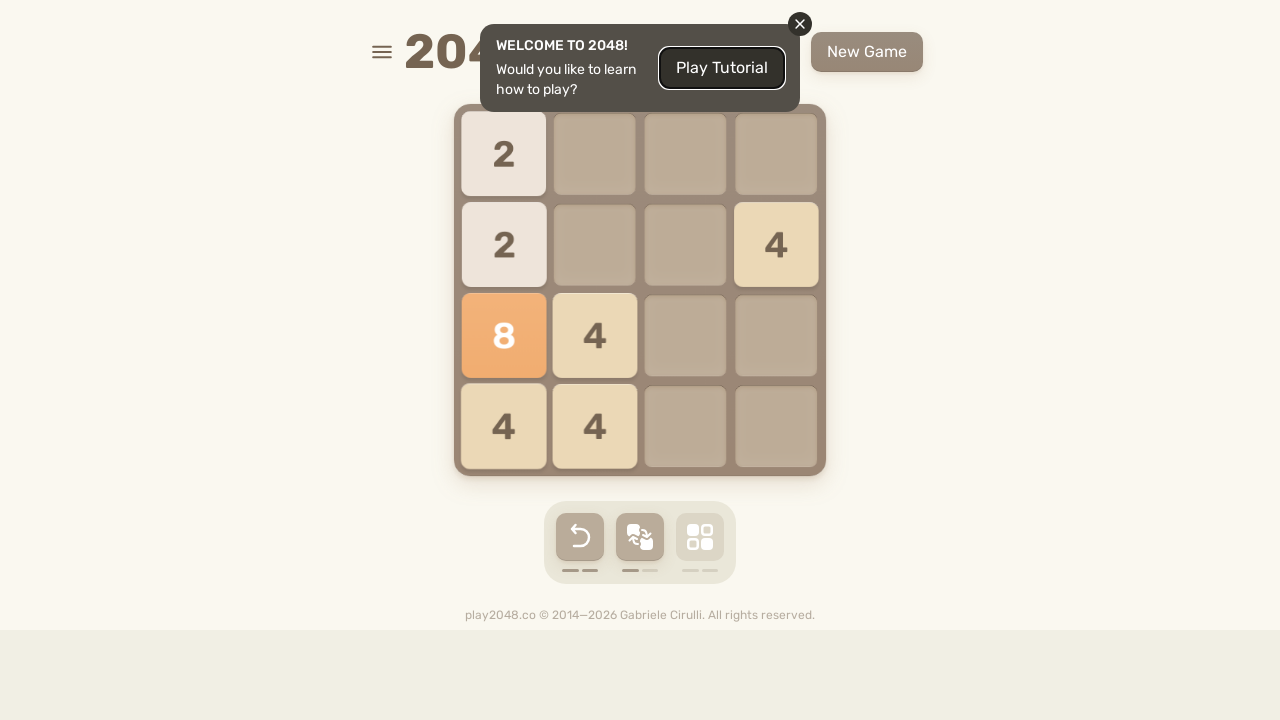

Pressed ArrowUp key
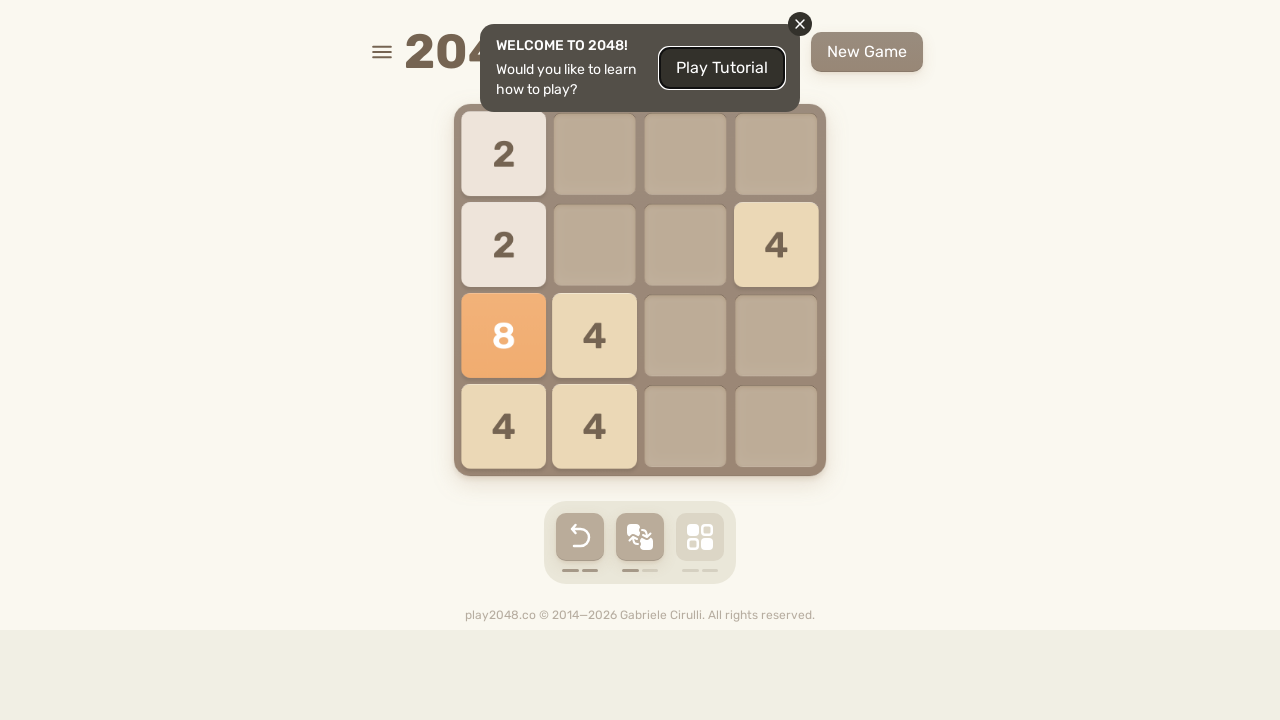

Pressed ArrowRight key
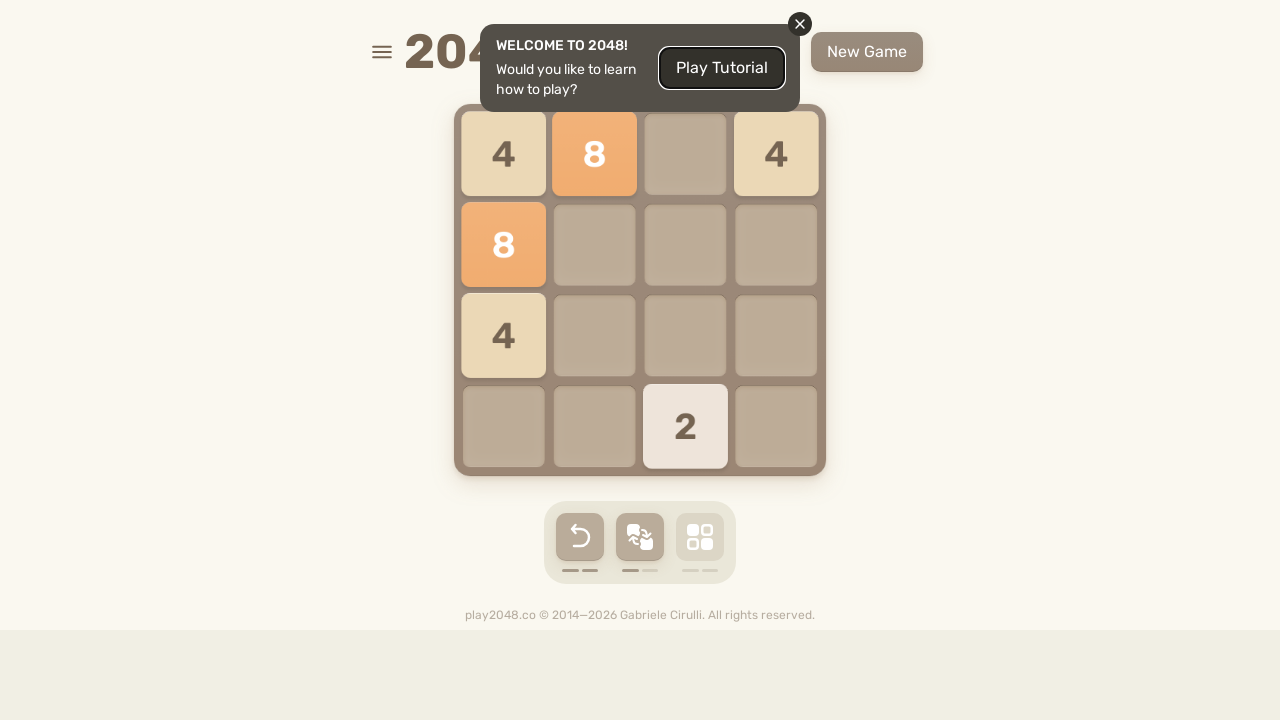

Pressed ArrowDown key
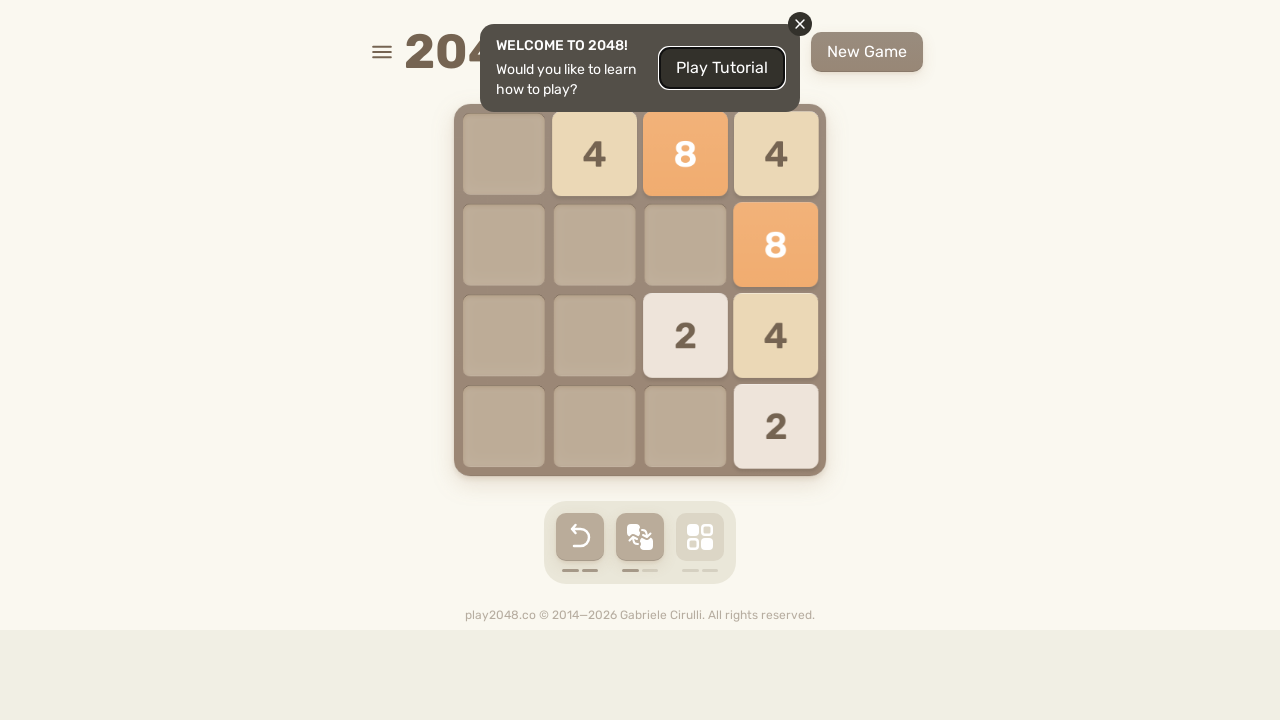

Pressed ArrowLeft key
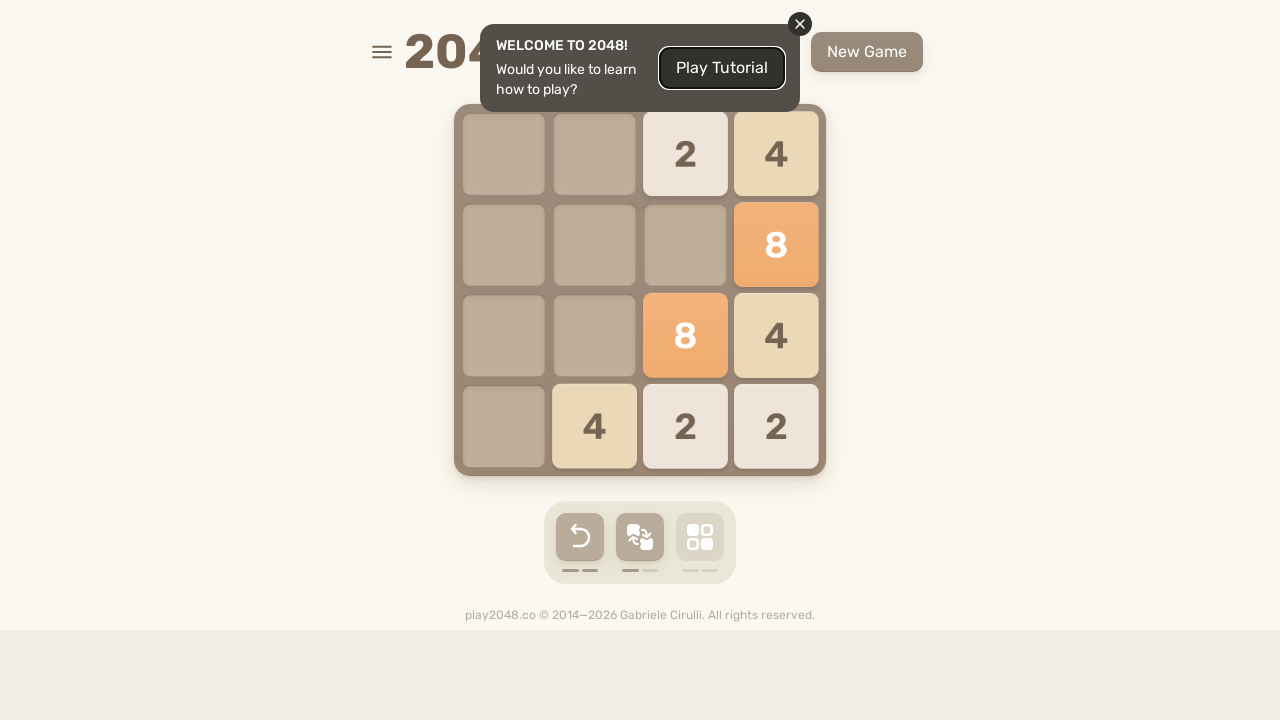

Waited 100ms before next move cycle
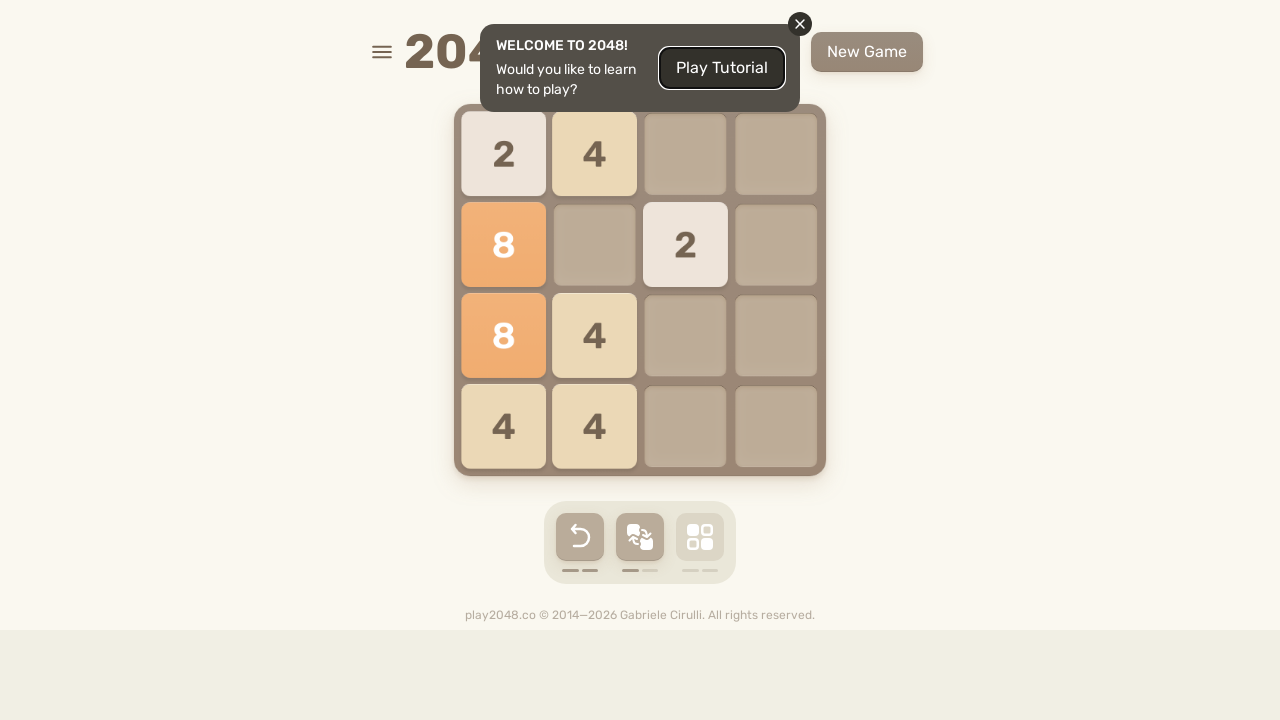

Pressed ArrowUp key
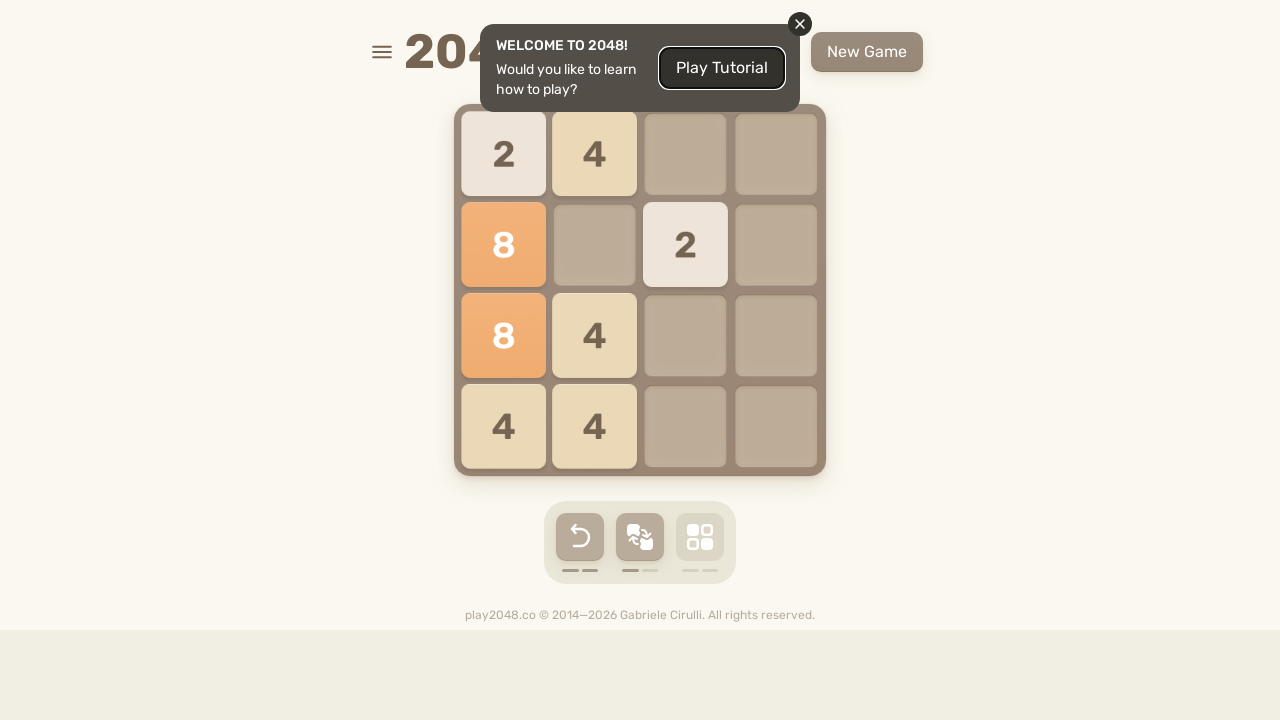

Pressed ArrowRight key
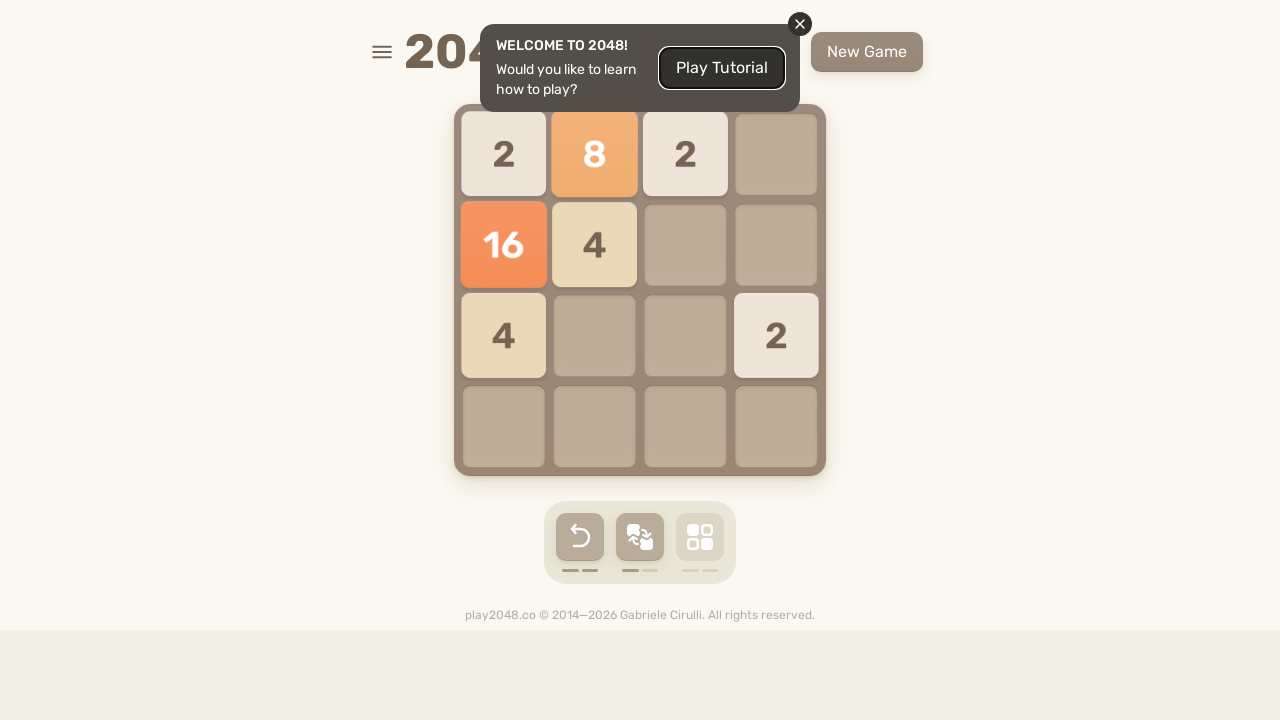

Pressed ArrowDown key
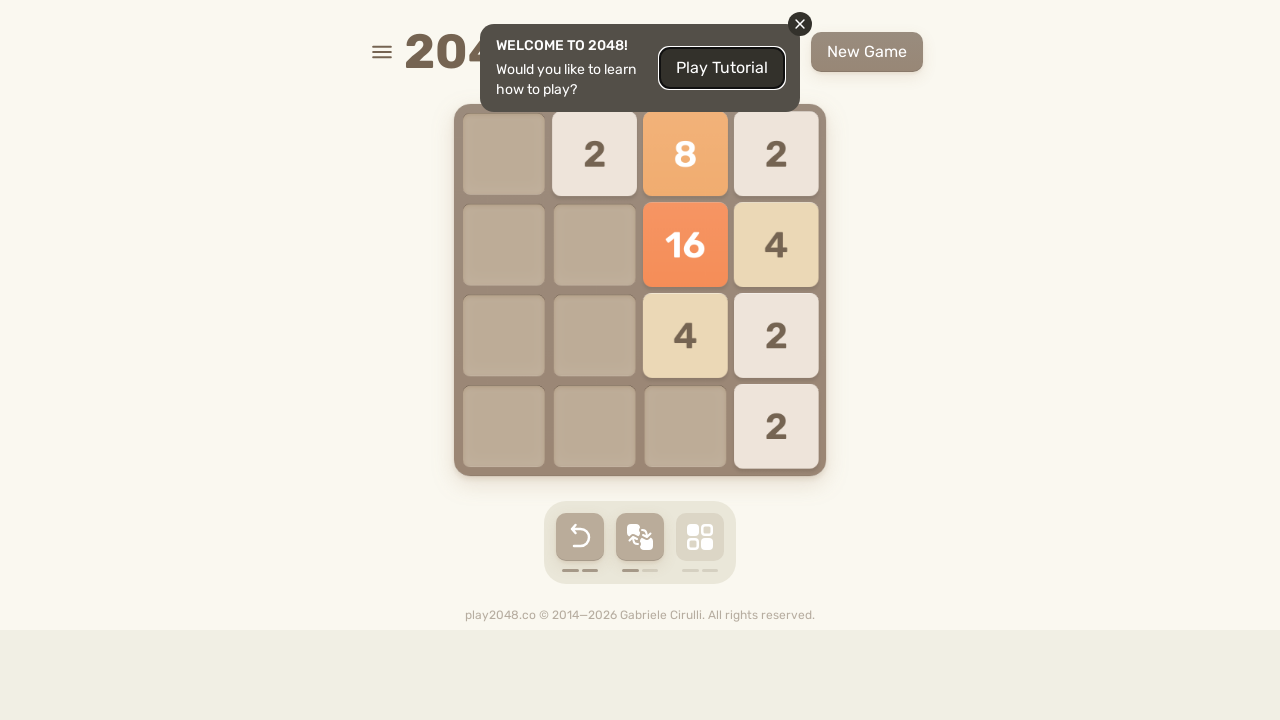

Pressed ArrowLeft key
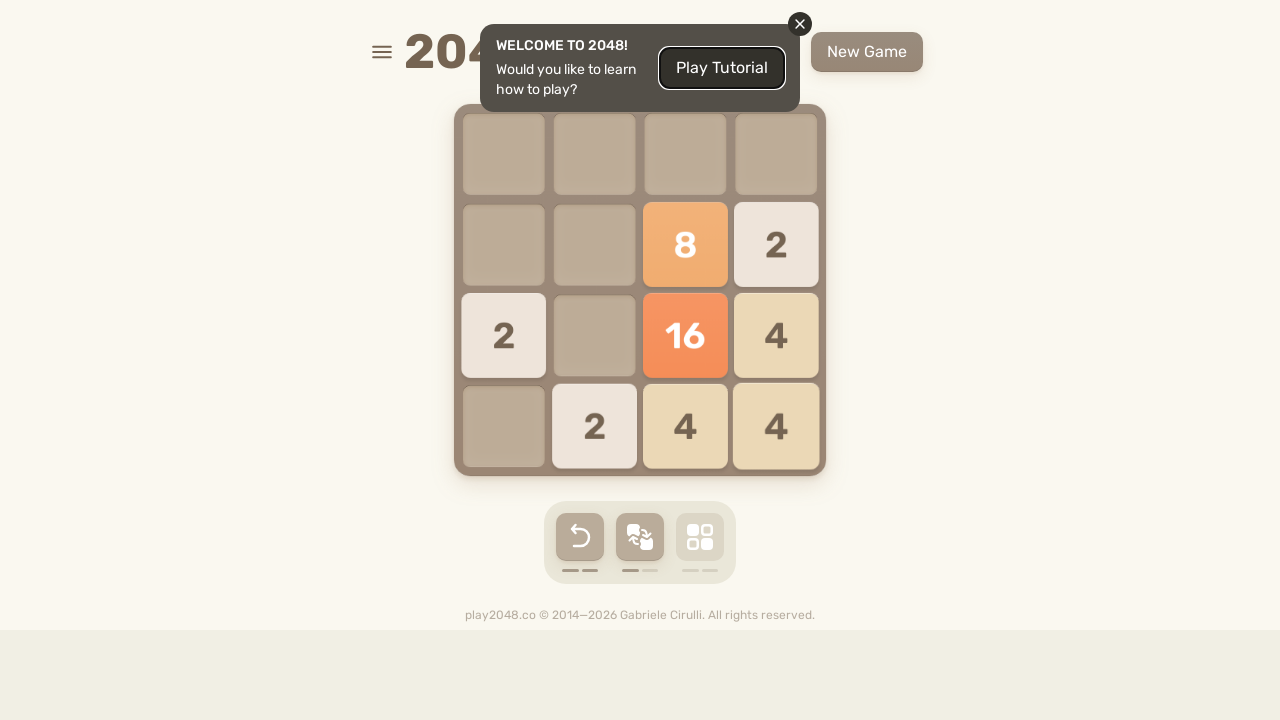

Waited 100ms before next move cycle
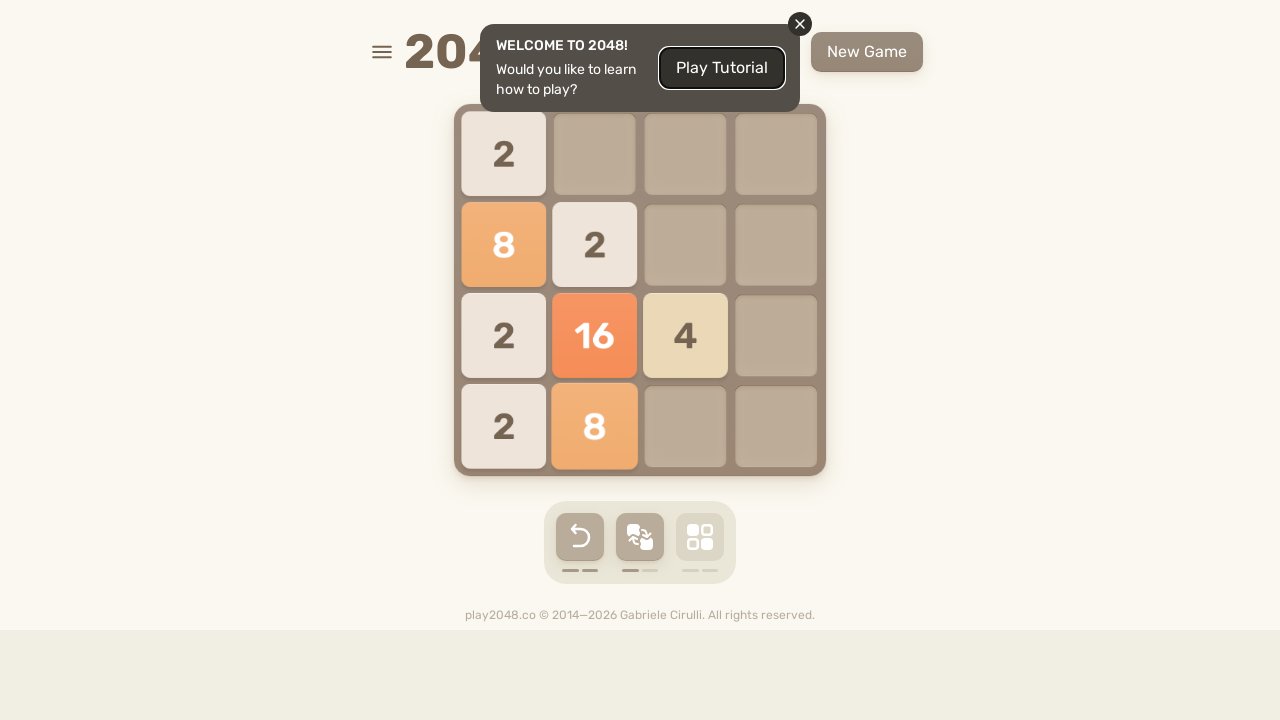

Pressed ArrowUp key
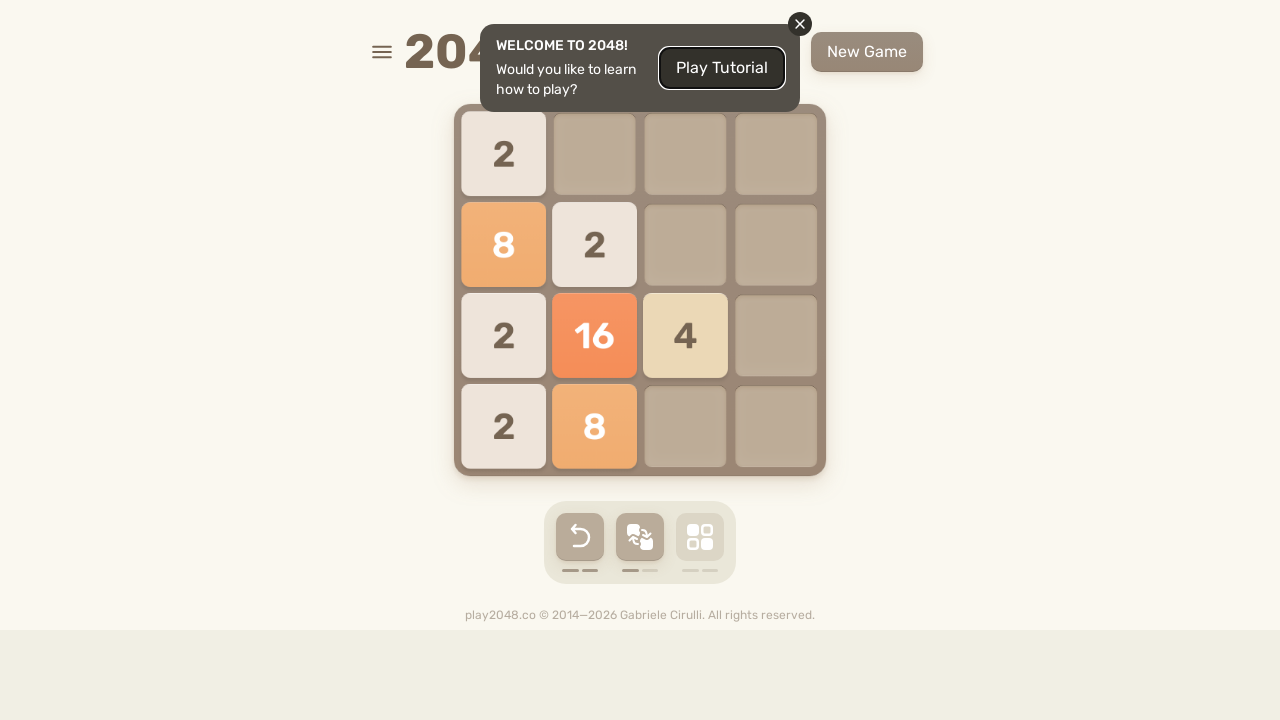

Pressed ArrowRight key
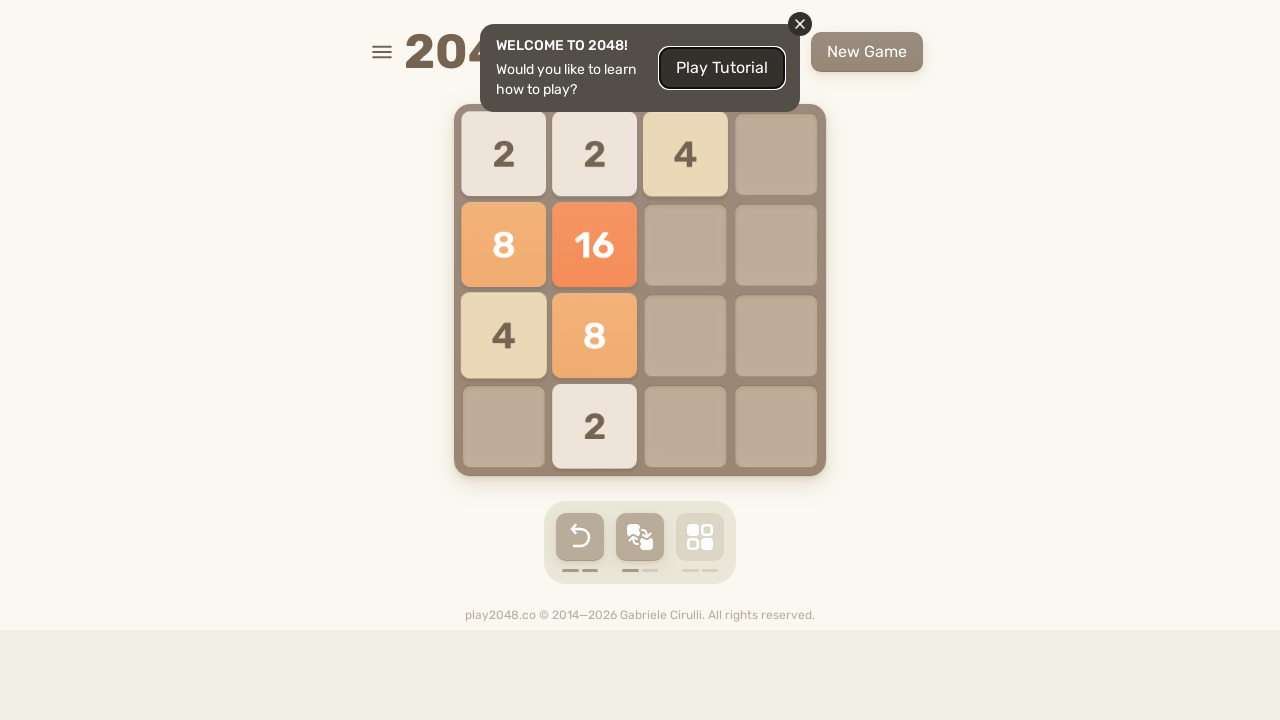

Pressed ArrowDown key
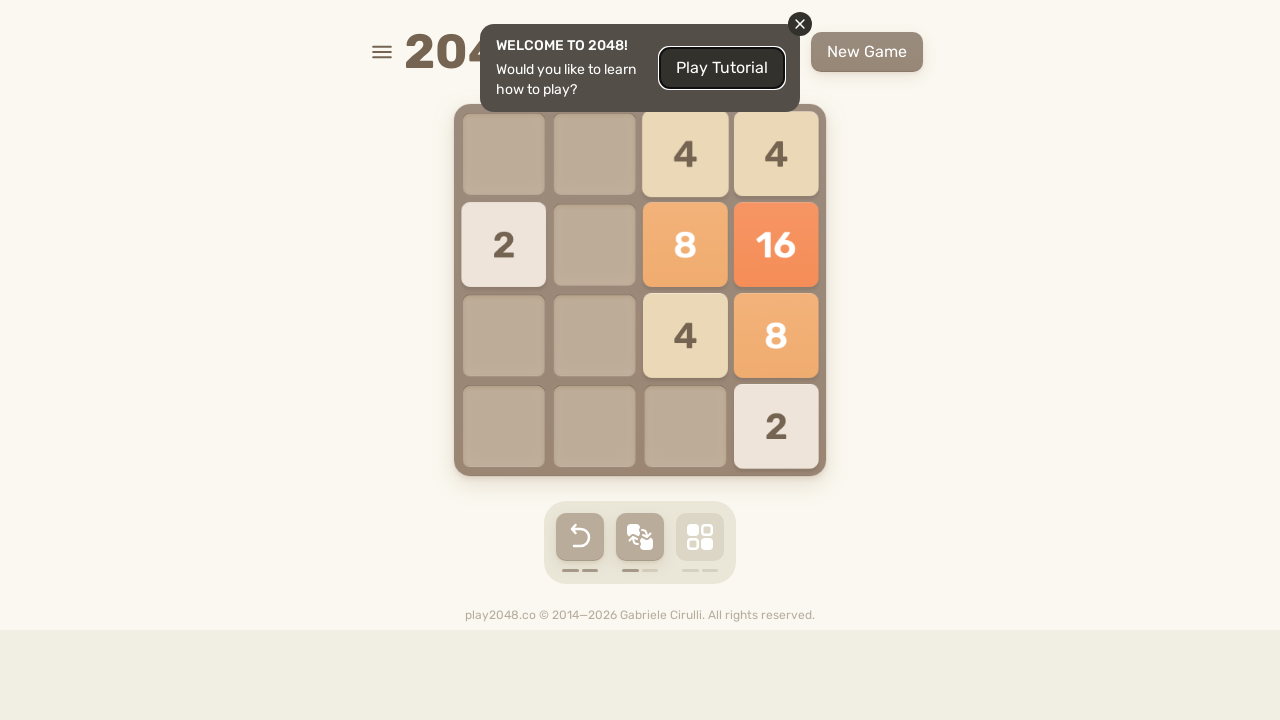

Pressed ArrowLeft key
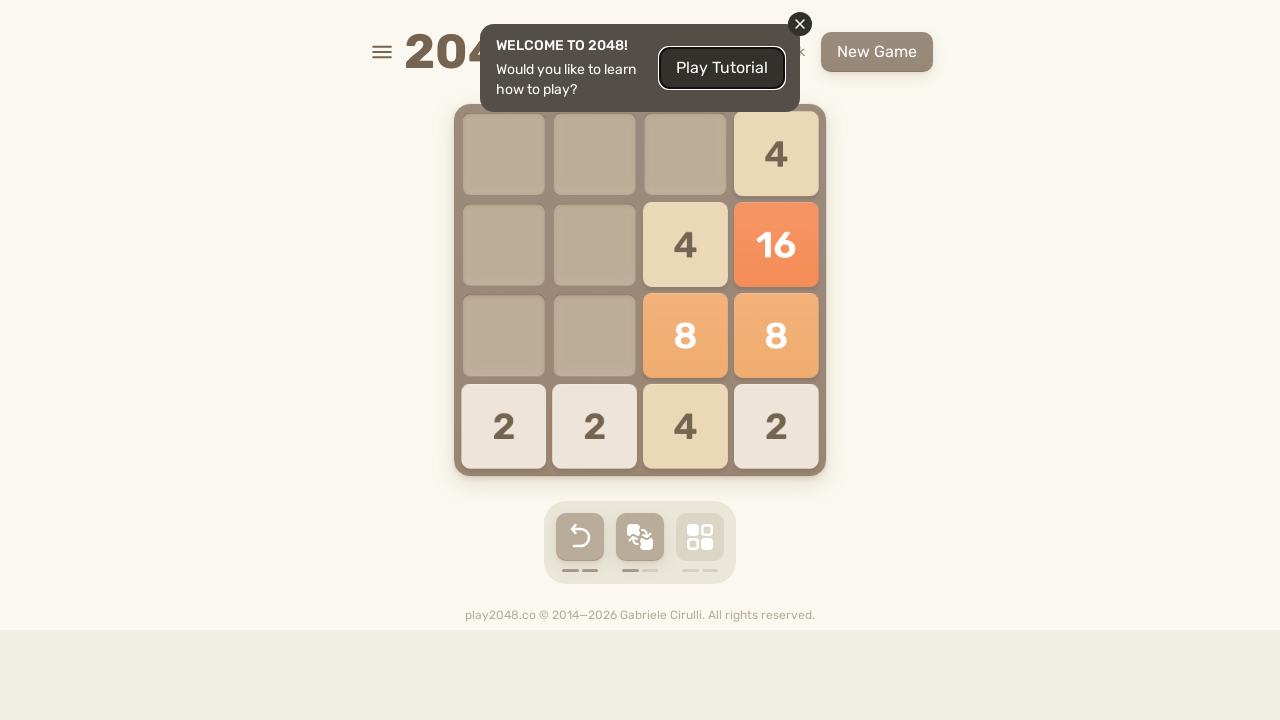

Waited 100ms before next move cycle
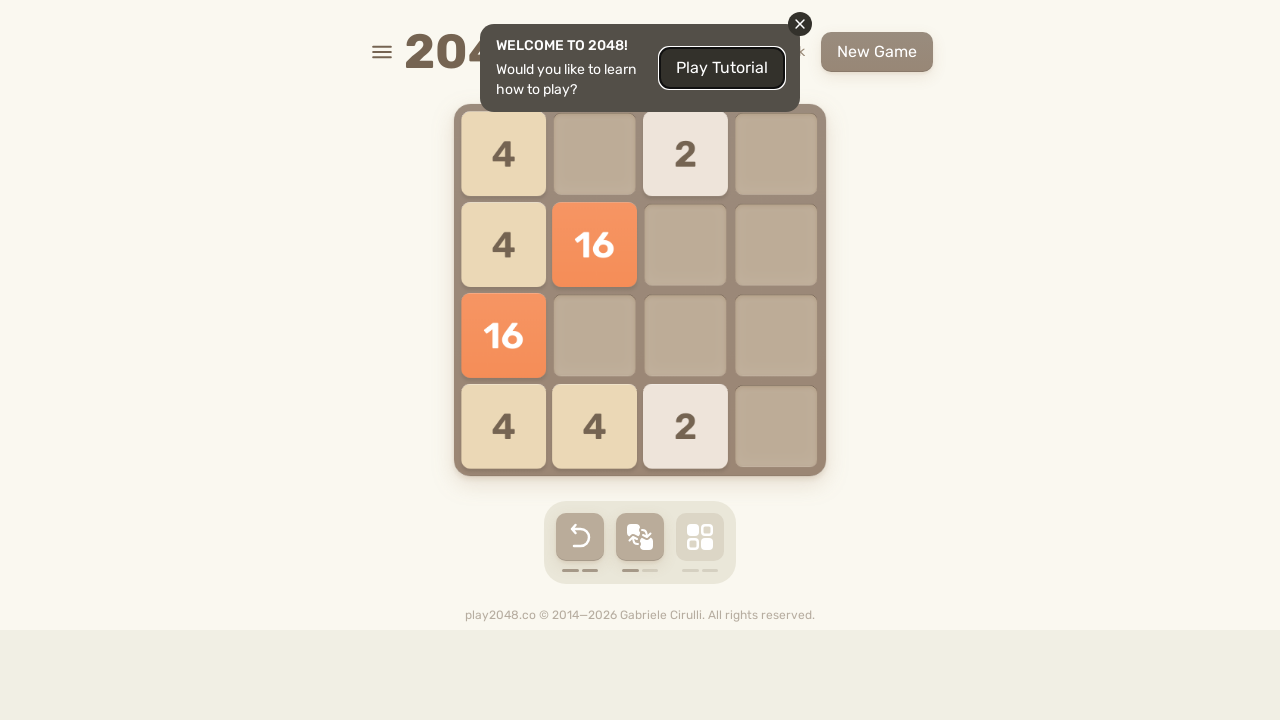

Pressed ArrowUp key
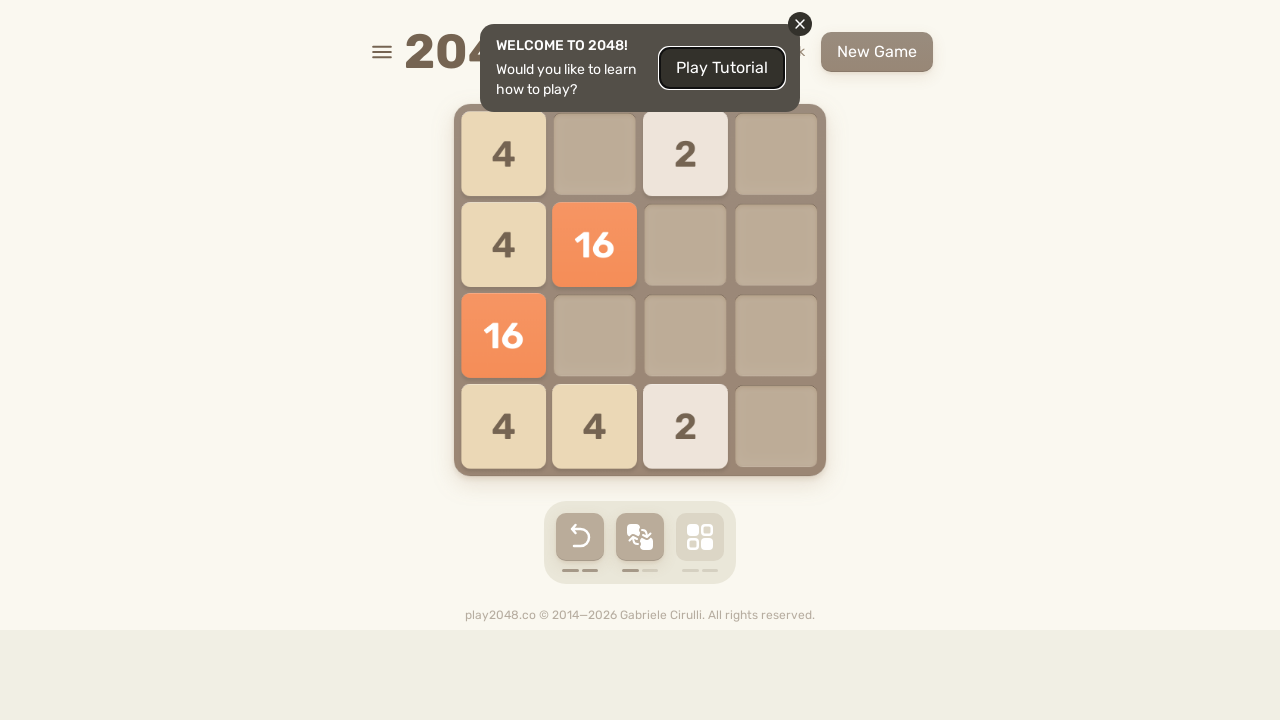

Pressed ArrowRight key
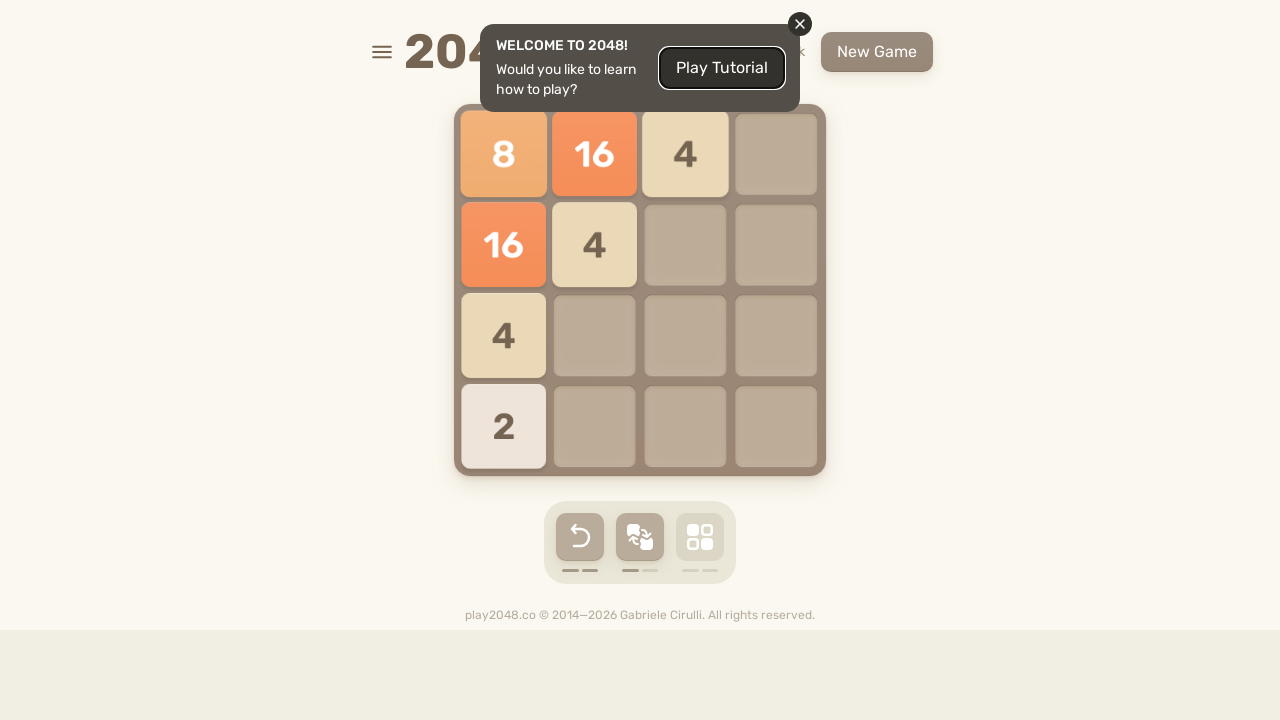

Pressed ArrowDown key
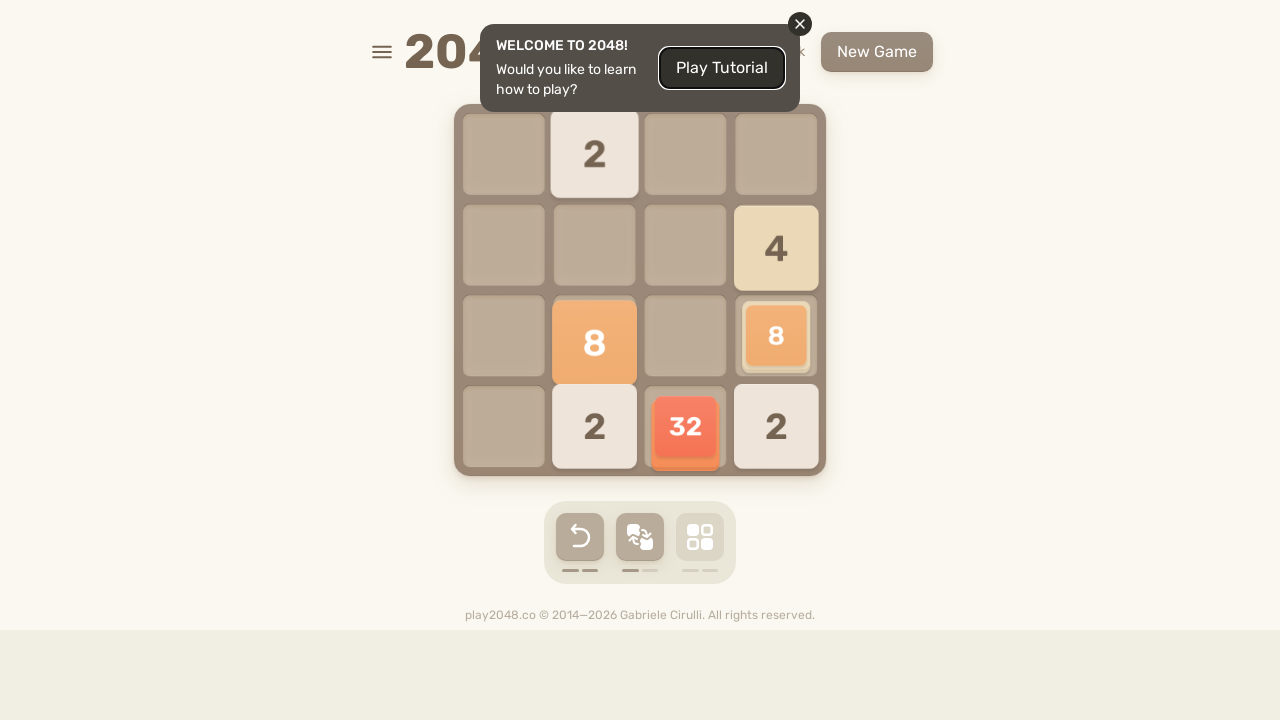

Pressed ArrowLeft key
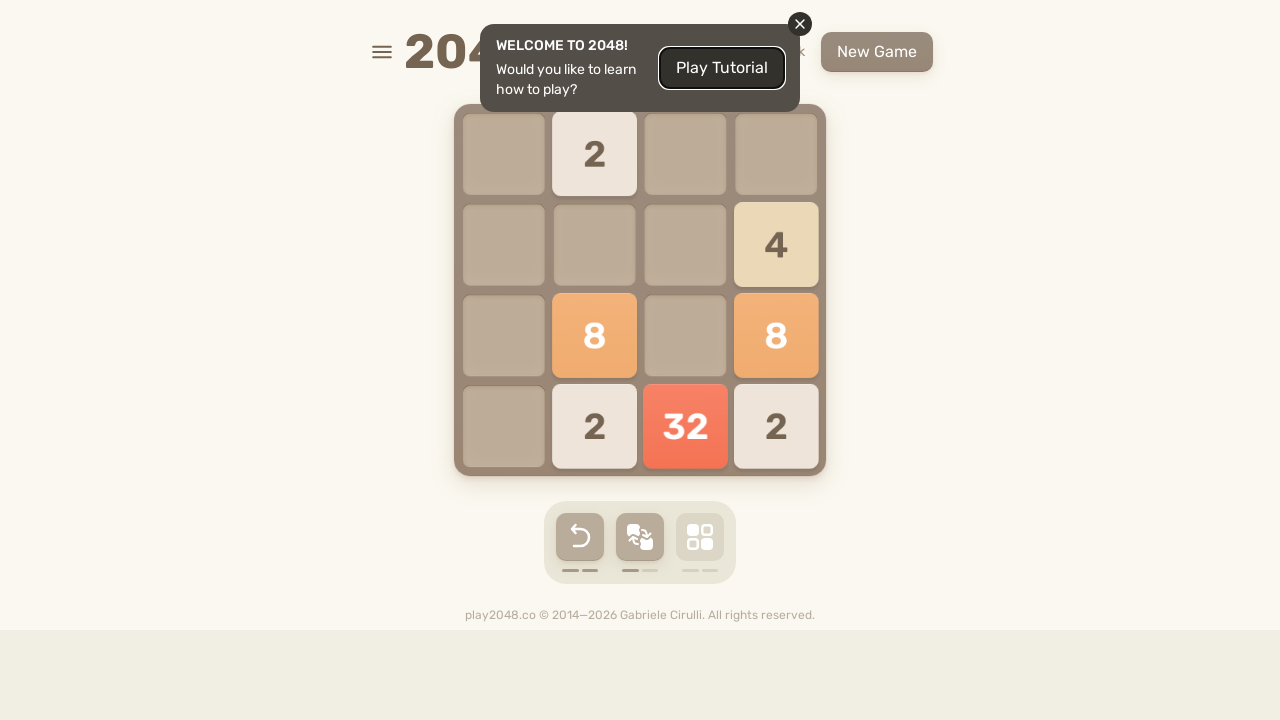

Waited 100ms before next move cycle
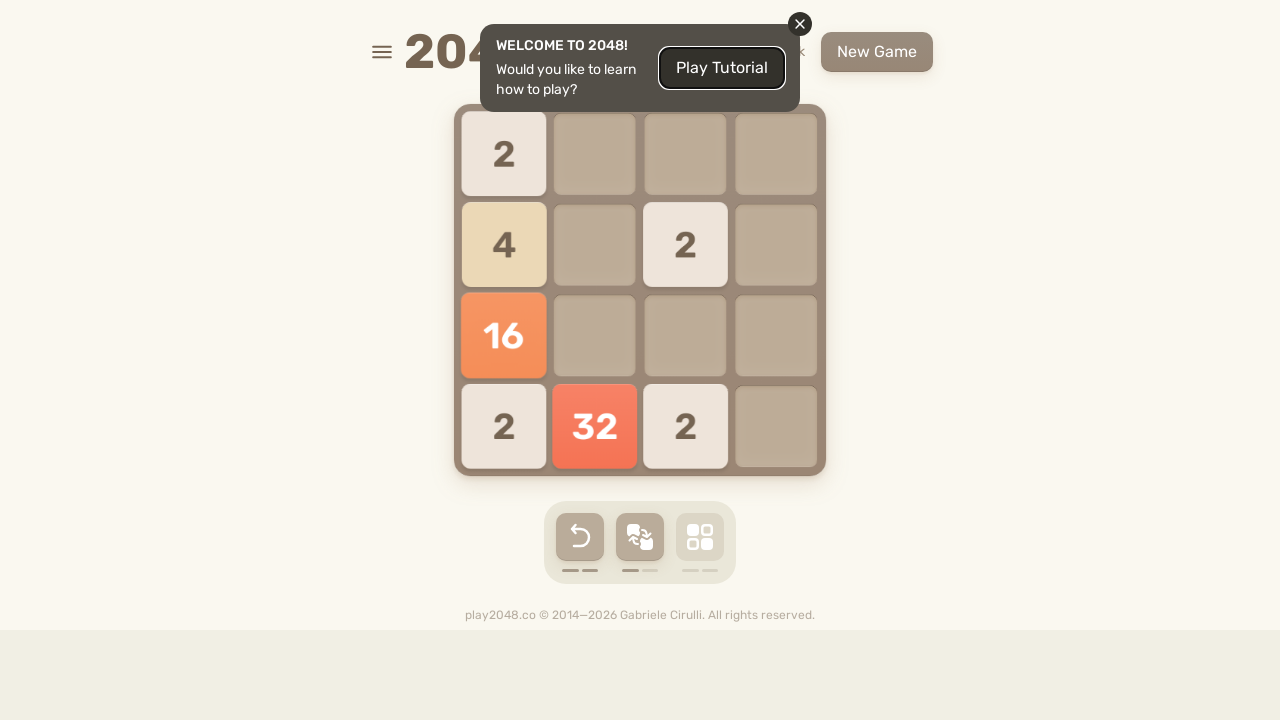

Pressed ArrowUp key
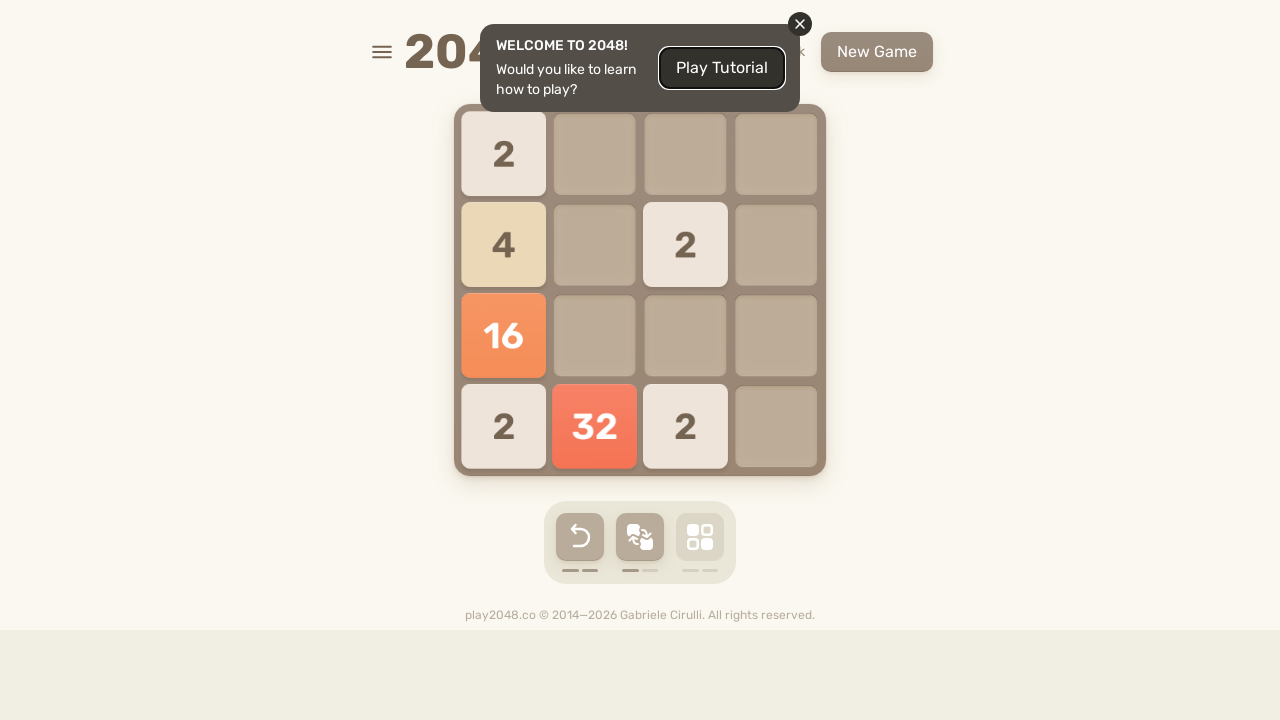

Pressed ArrowRight key
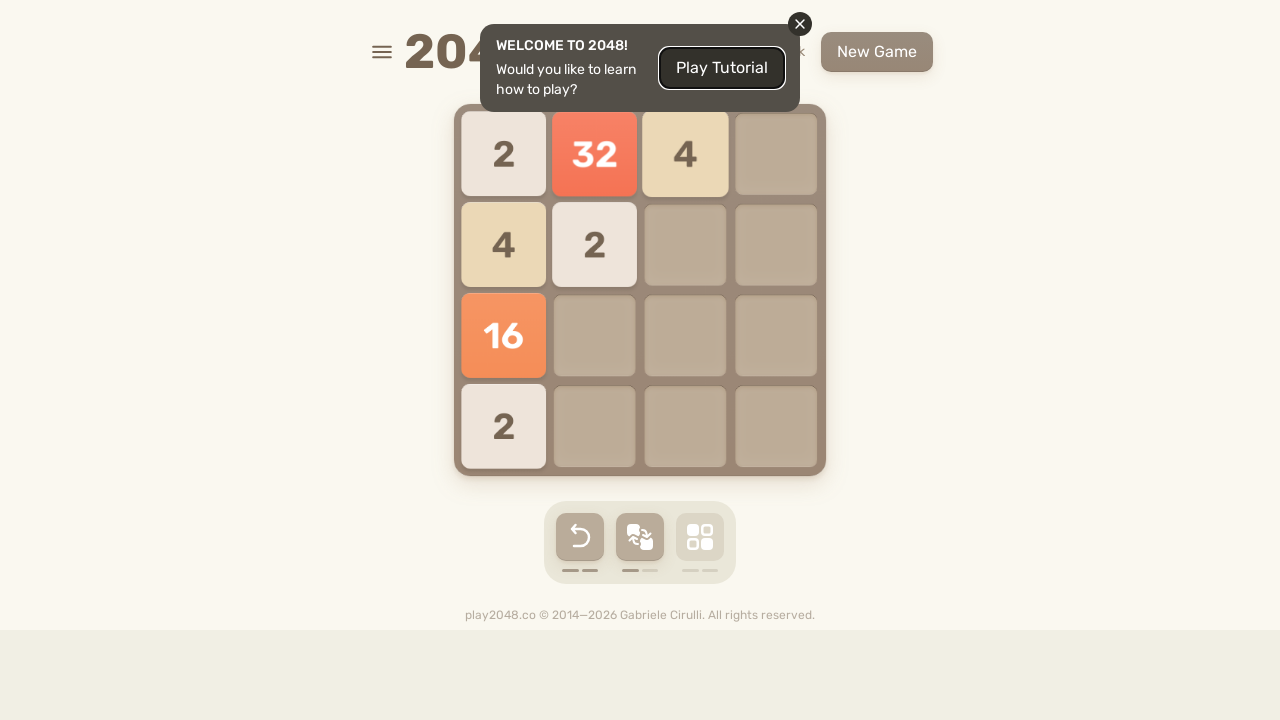

Pressed ArrowDown key
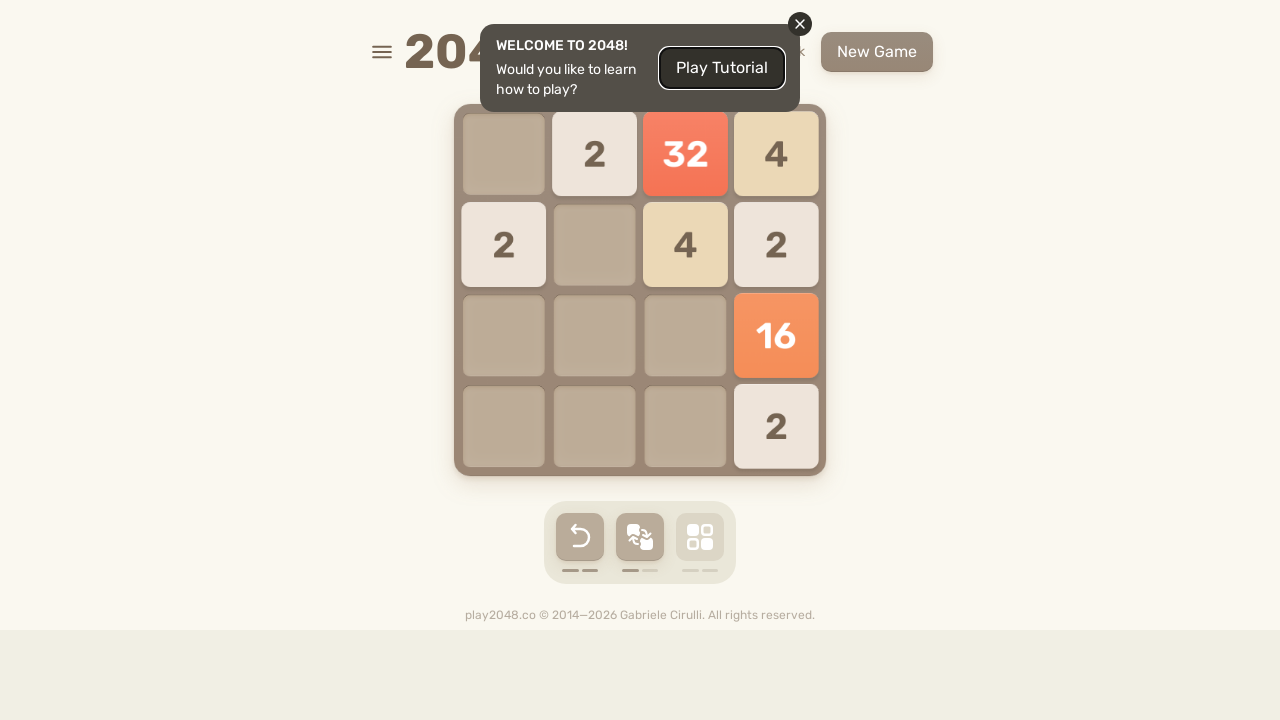

Pressed ArrowLeft key
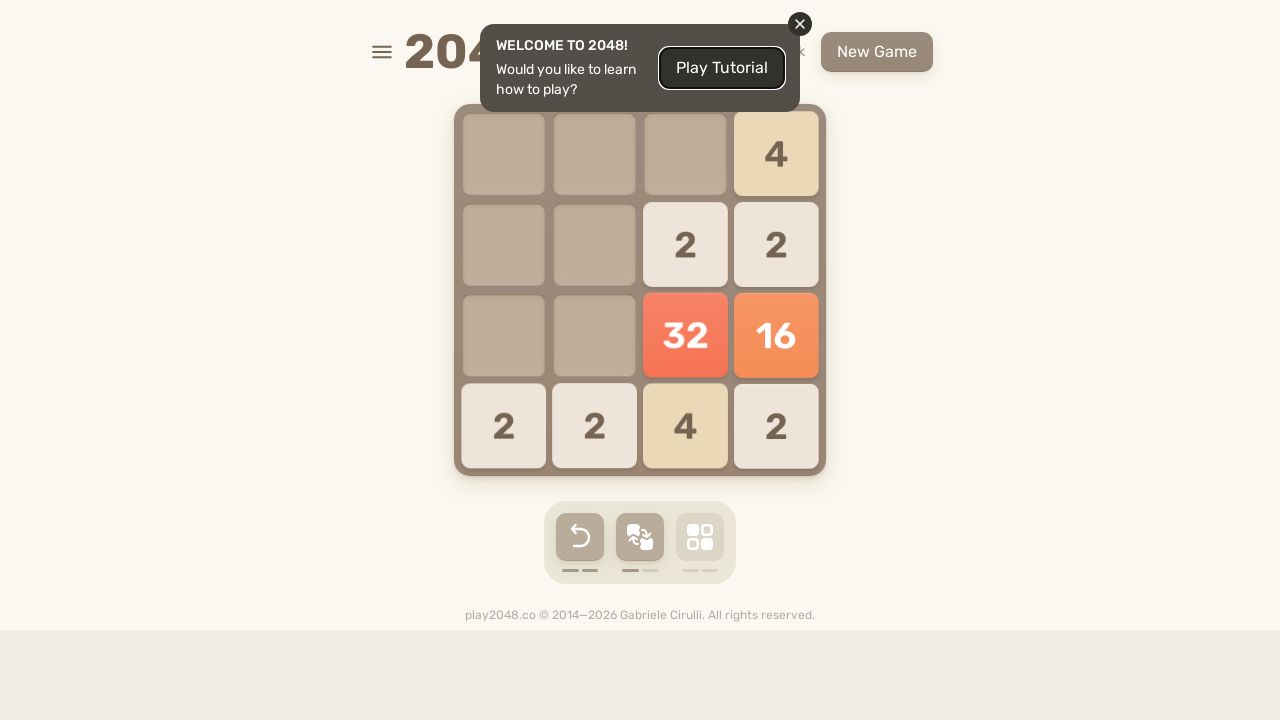

Waited 100ms before next move cycle
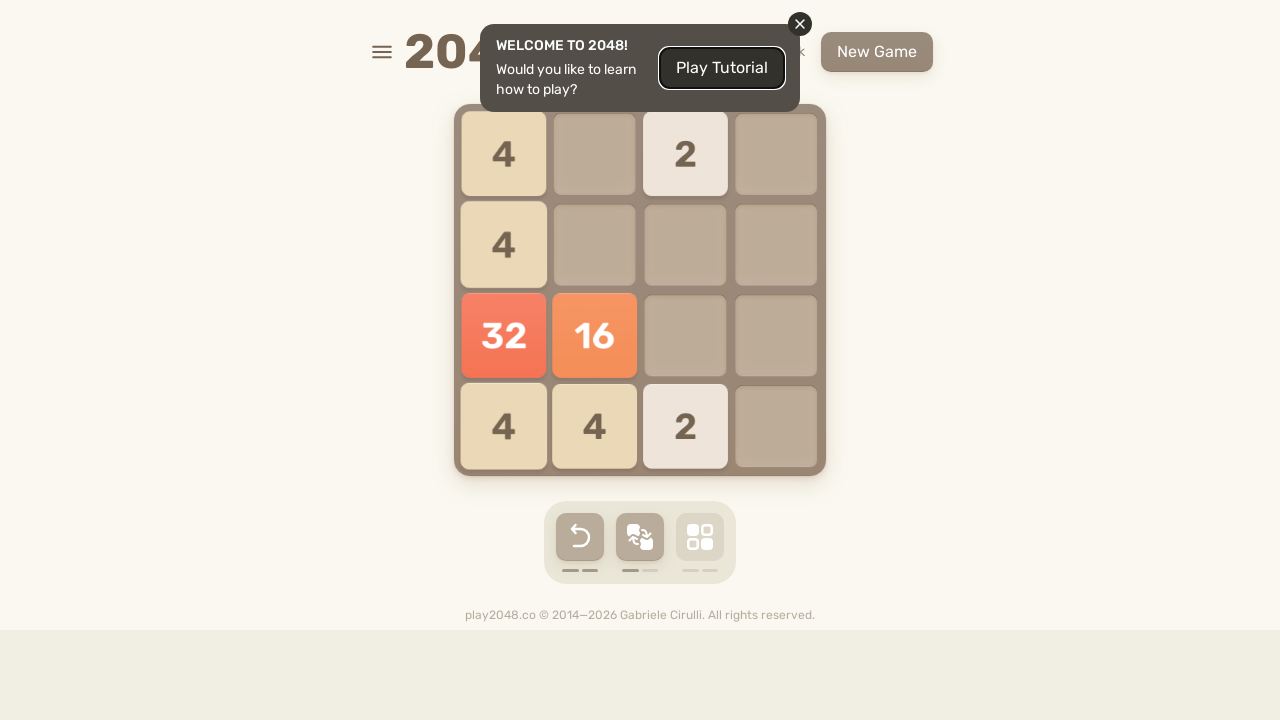

Pressed ArrowUp key
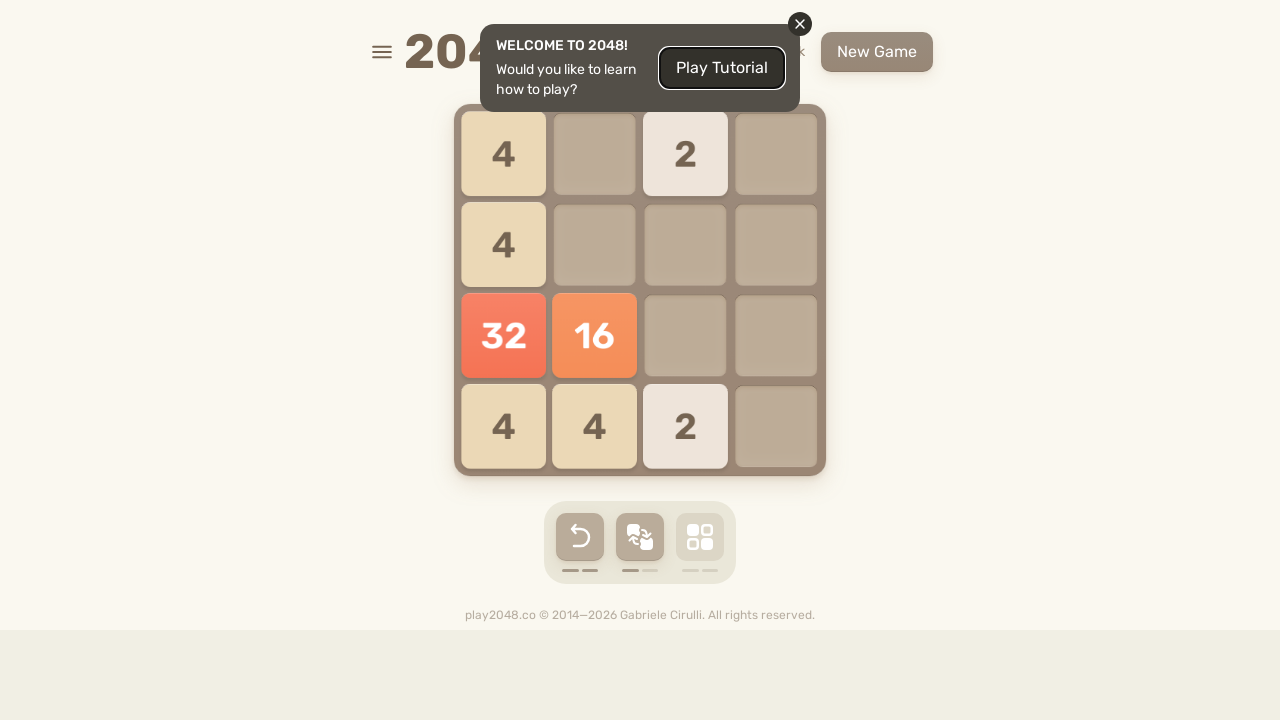

Pressed ArrowRight key
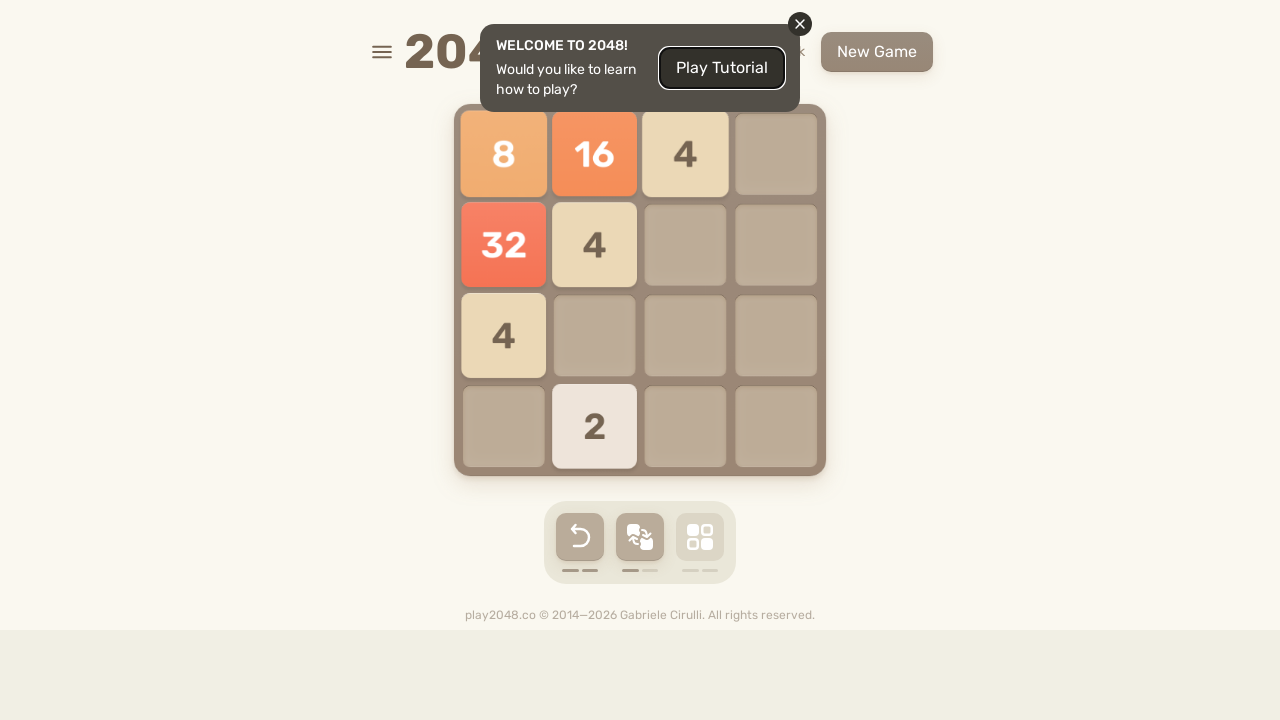

Pressed ArrowDown key
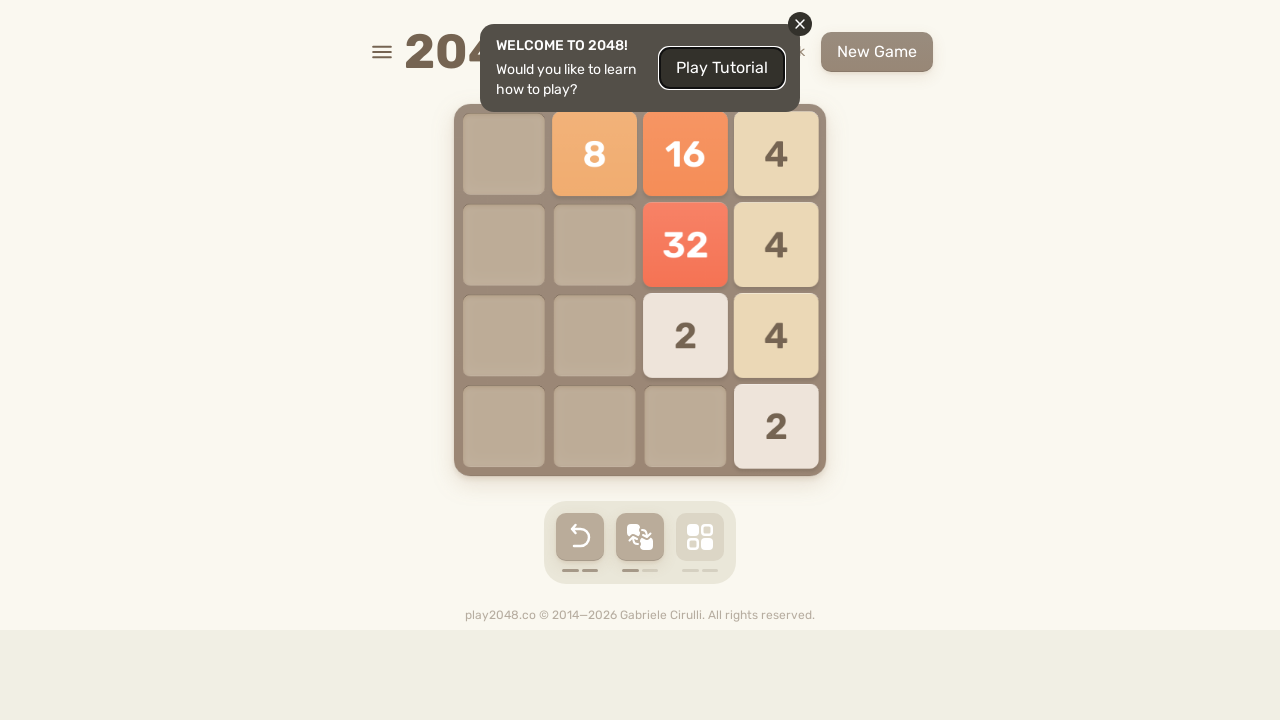

Pressed ArrowLeft key
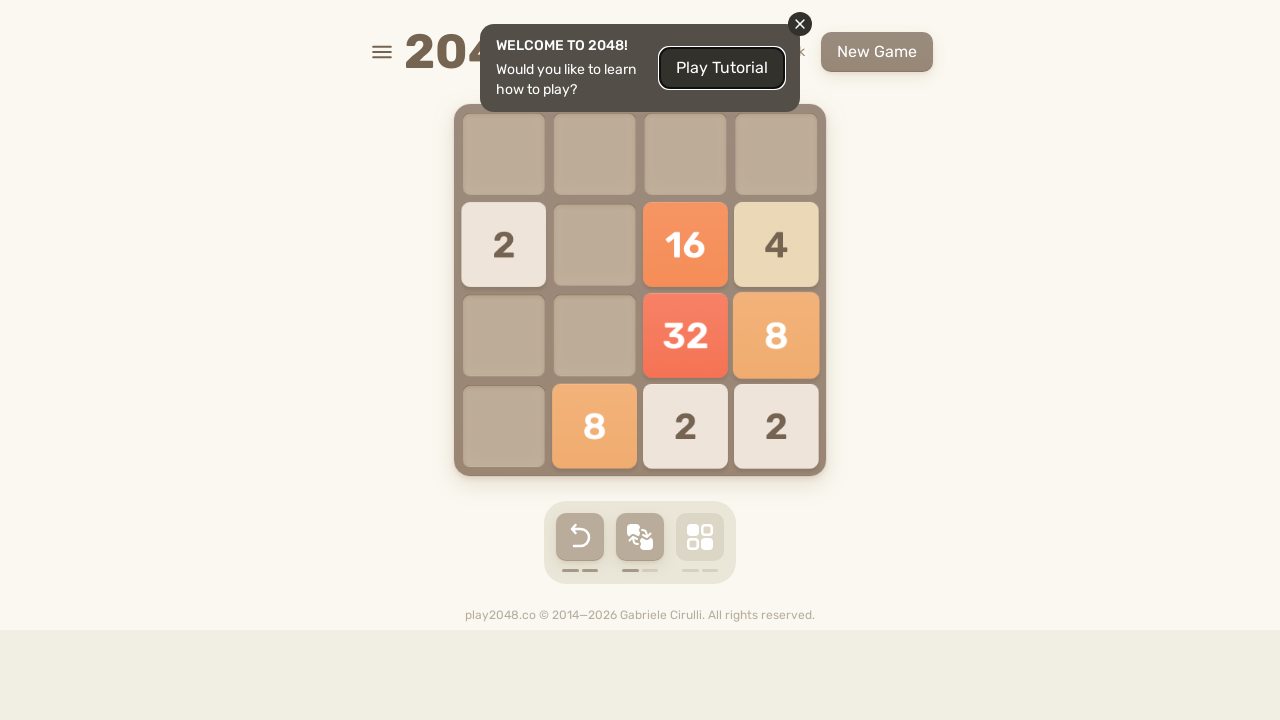

Waited 100ms before next move cycle
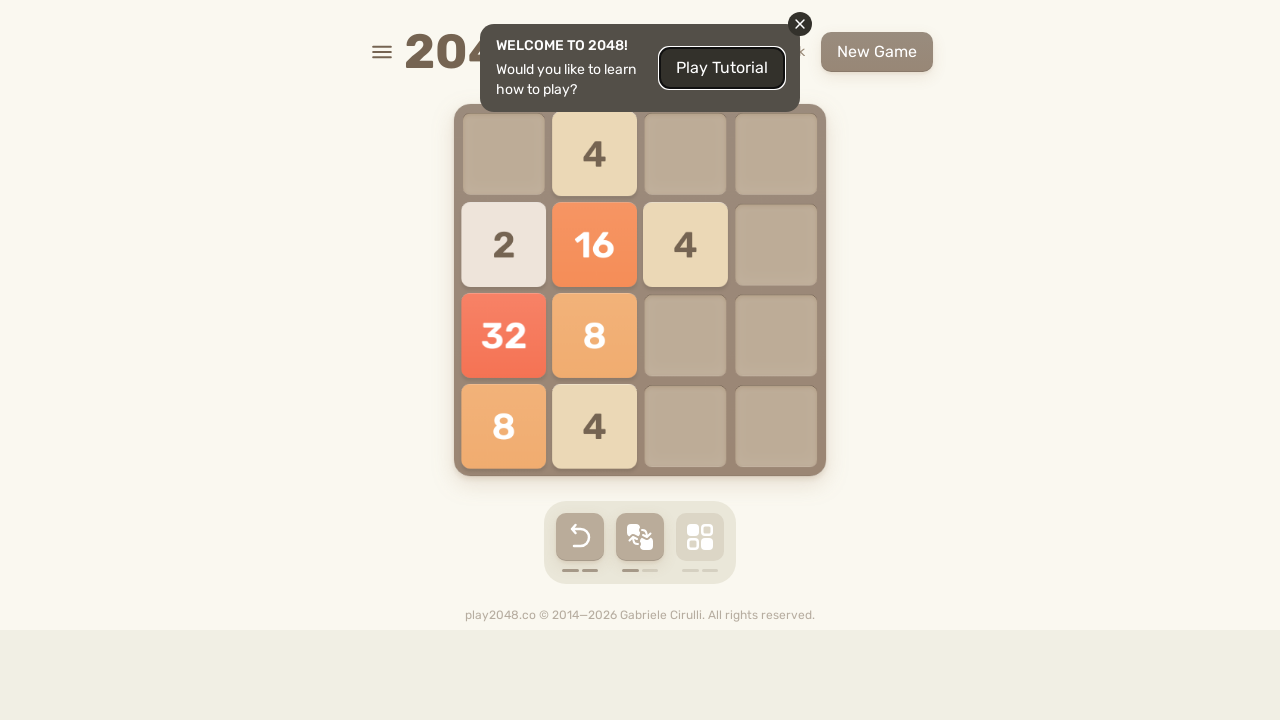

Pressed ArrowUp key
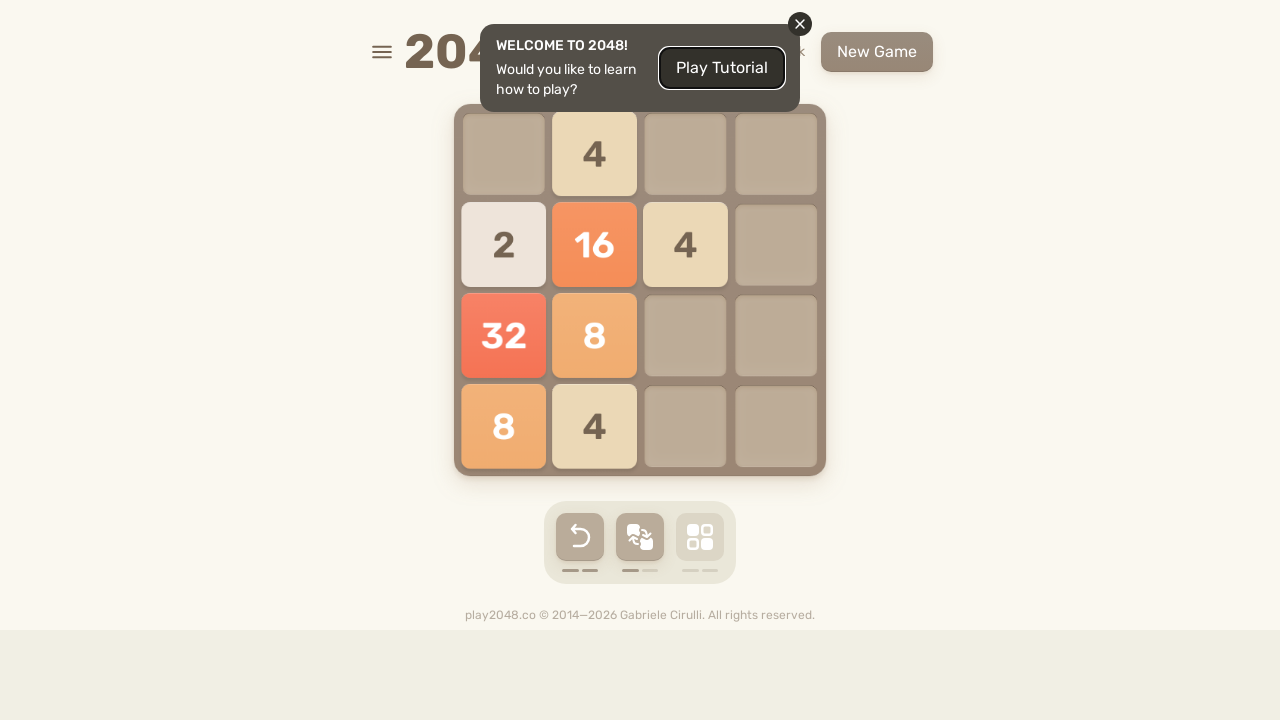

Pressed ArrowRight key
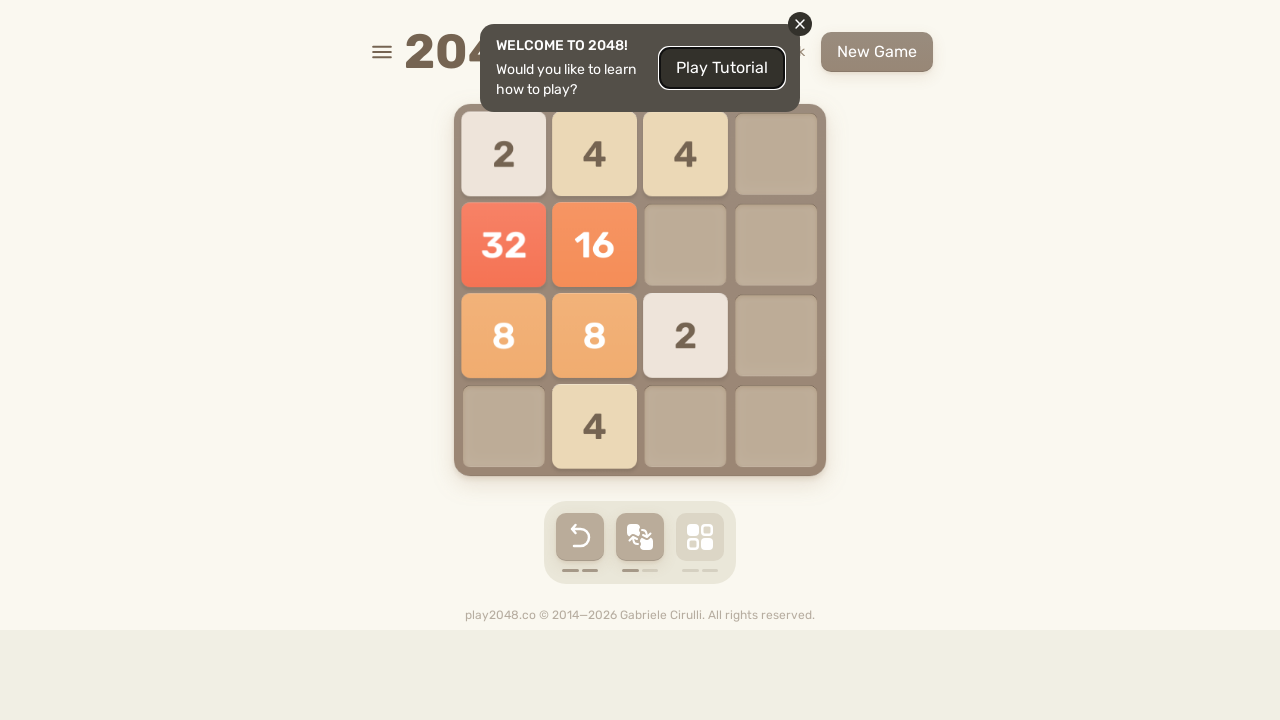

Pressed ArrowDown key
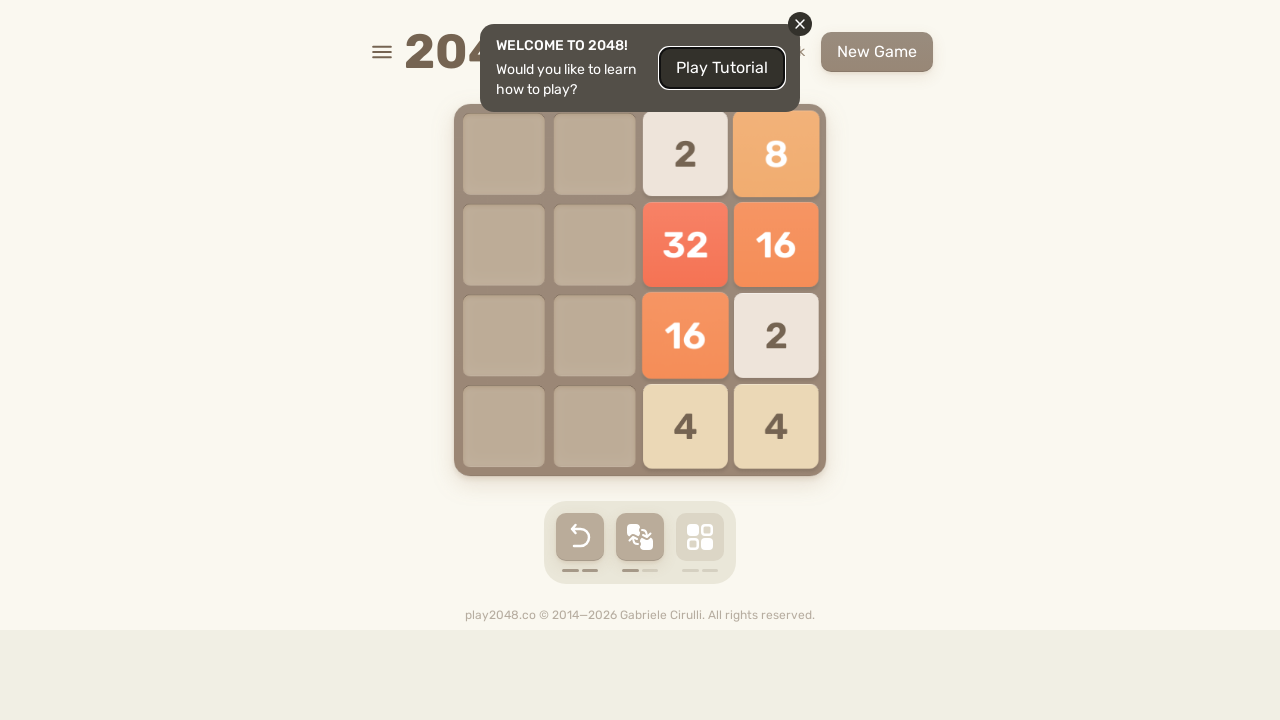

Pressed ArrowLeft key
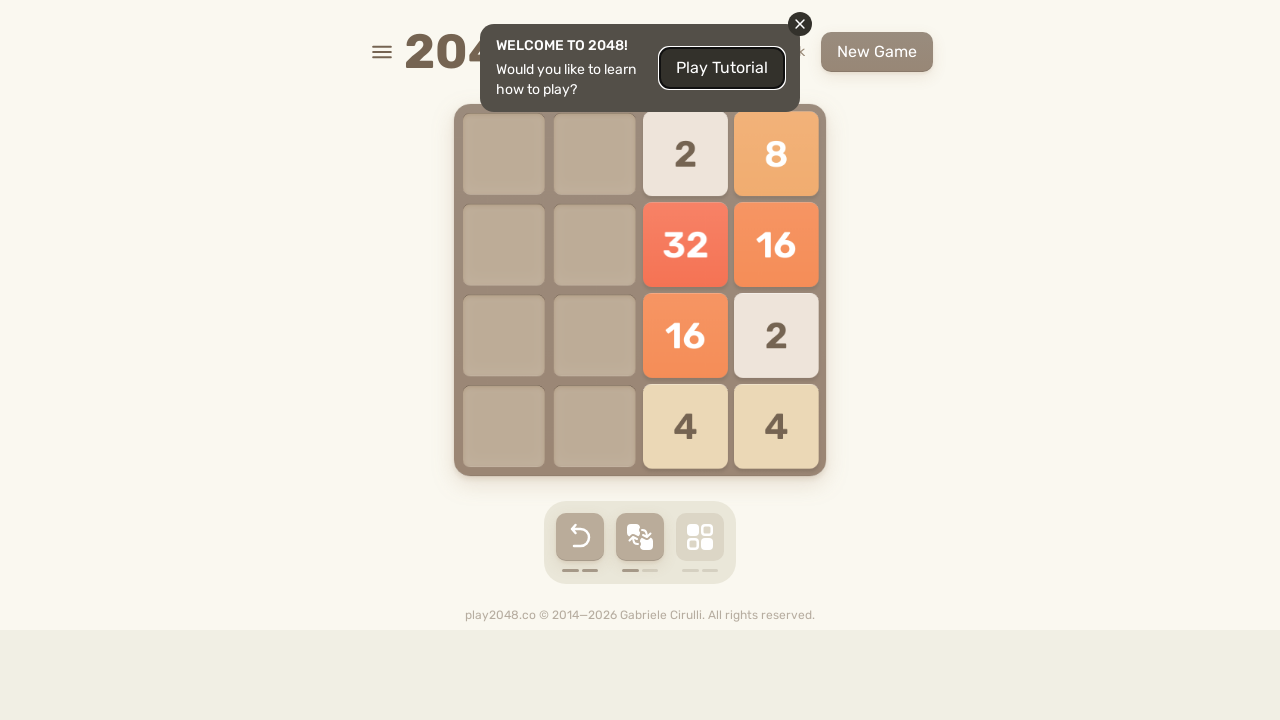

Waited 100ms before next move cycle
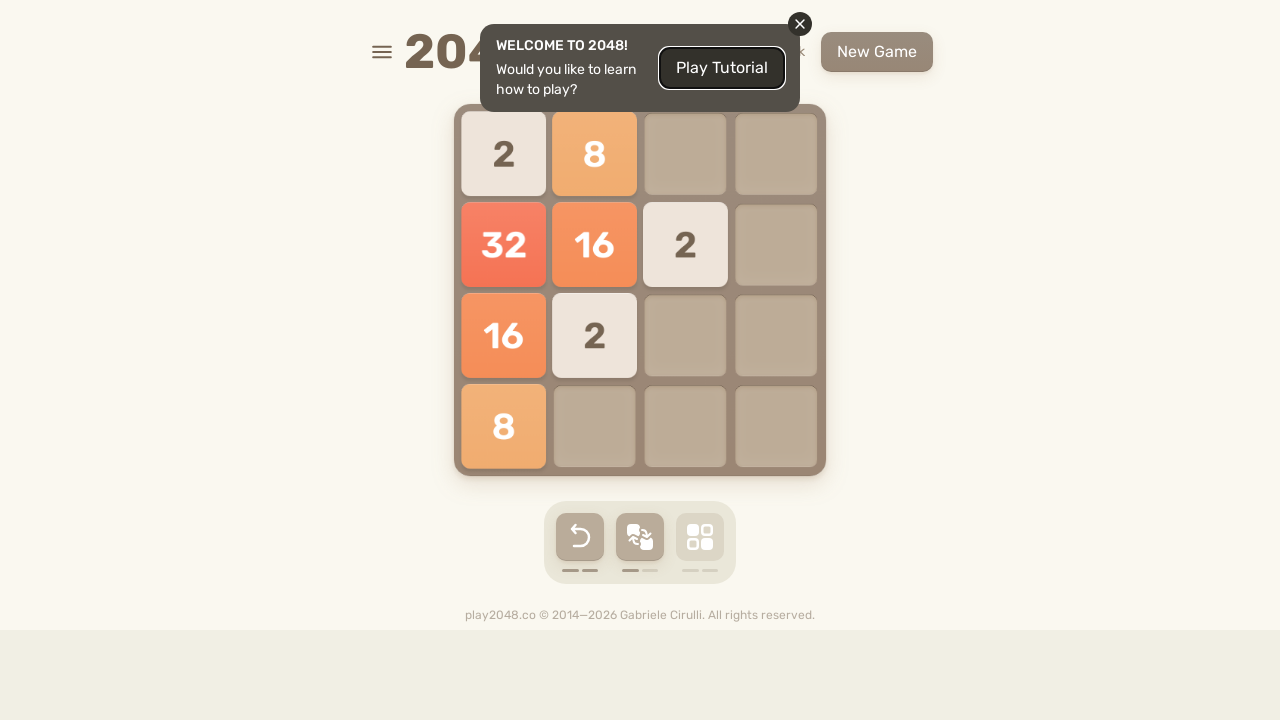

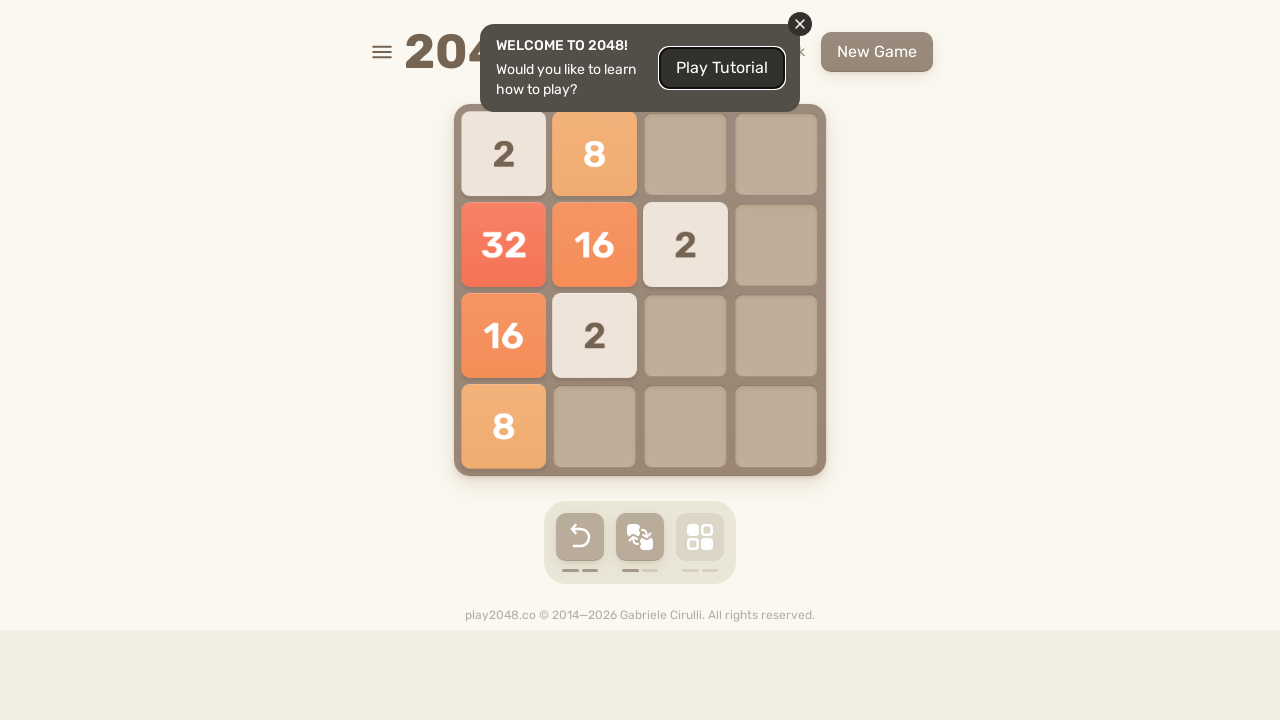